Tests window handling by clicking all links that open in new tabs, then iterating through each new window to verify it opened, and closing them one by one while keeping the main window.

Starting URL: https://www.selenium.dev/

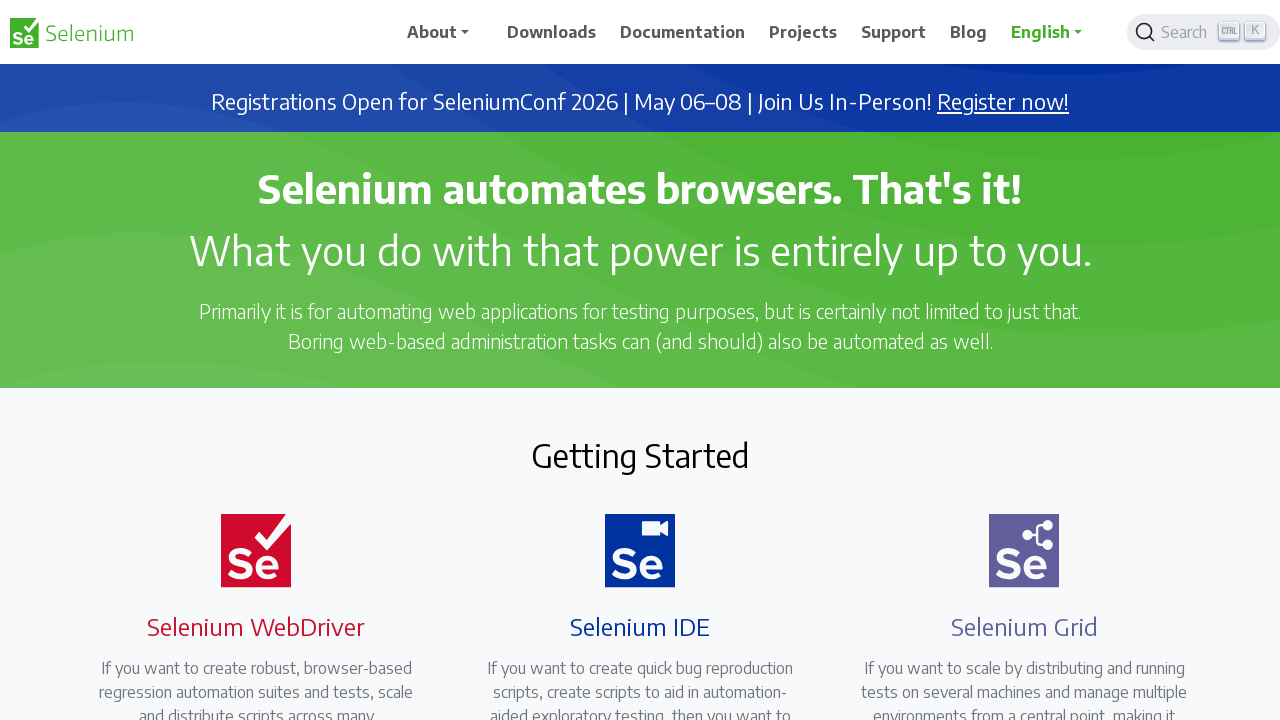

Stored reference to main page
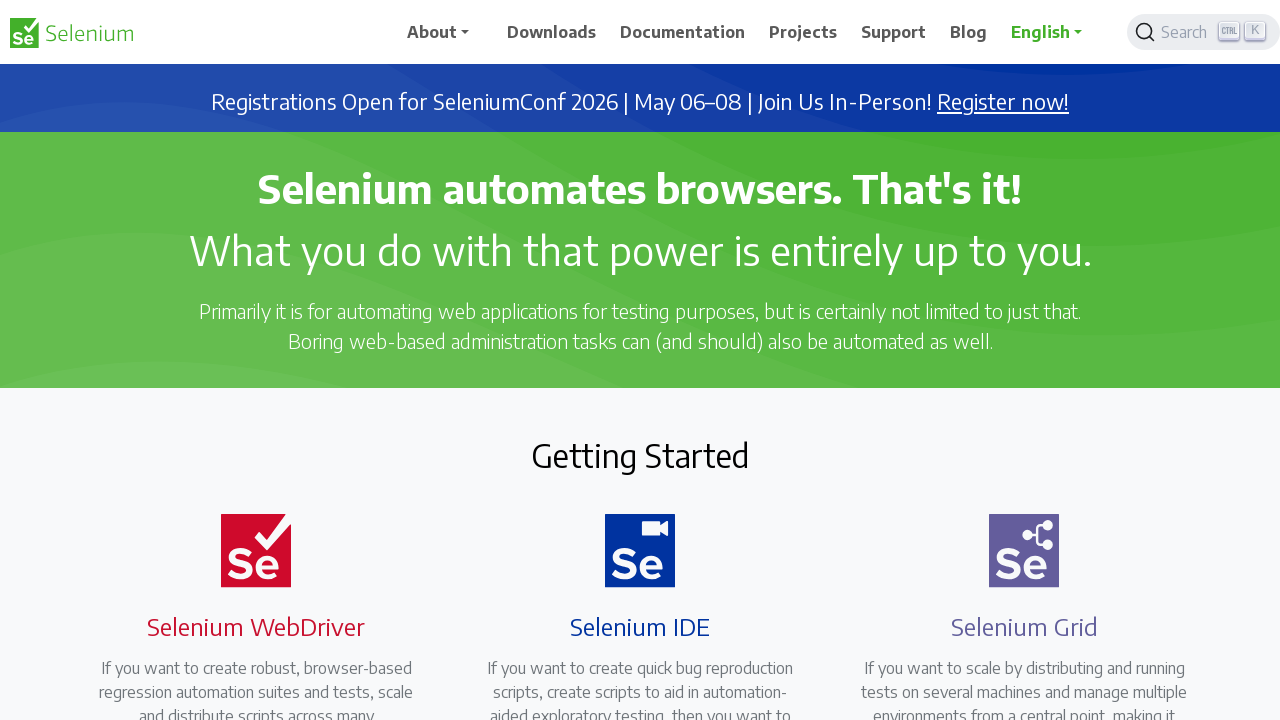

Located all links with target='_blank'
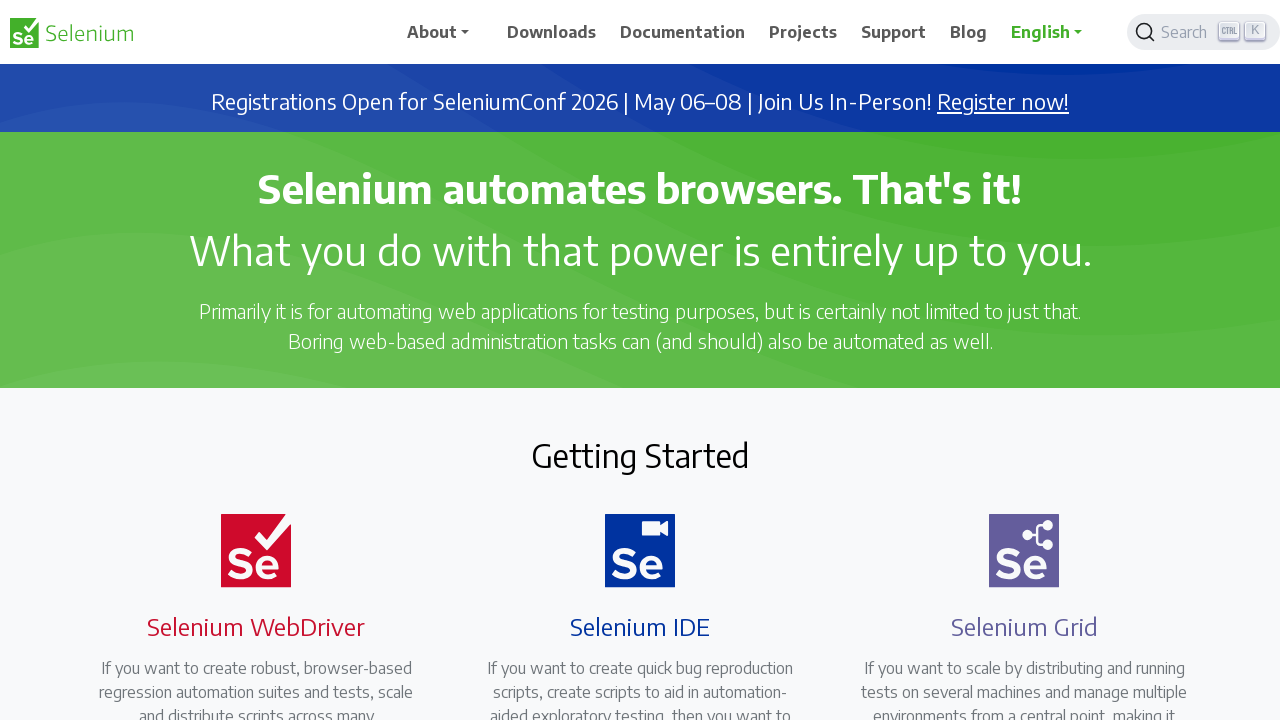

Filtered and collected 13 valid hrefs (excluded mailto links)
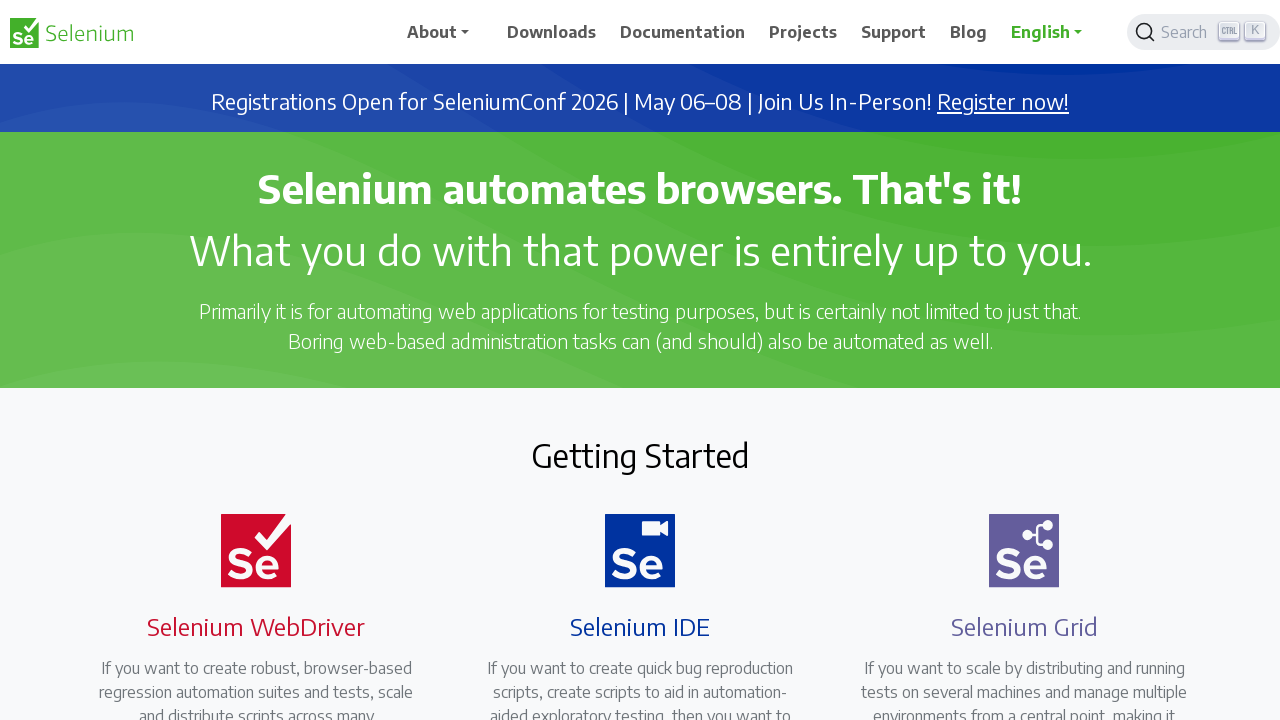

Clicked link with href 'https://seleniumconf.com/register/?utm_medium=Referral&utm_source=selenium.dev&utm_campaign=register' expecting new window at (1003, 102) on a[href='https://seleniumconf.com/register/?utm_medium=Referral&utm_source=seleni
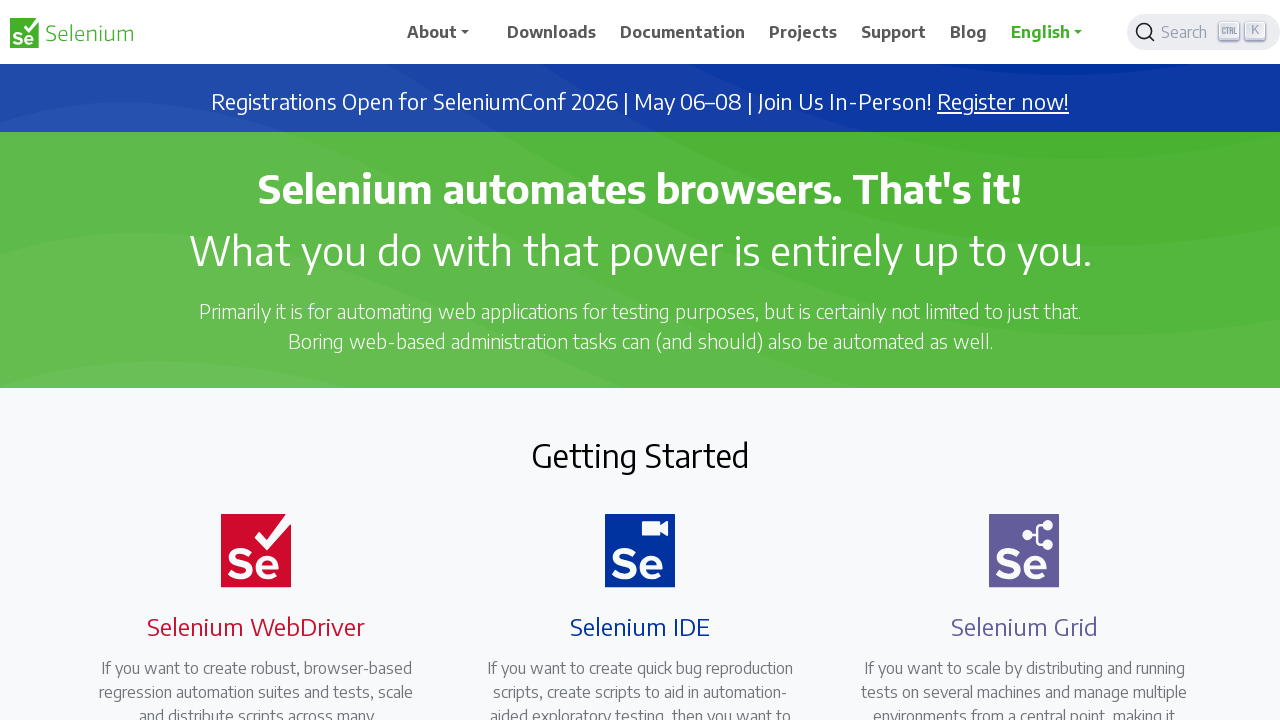

New window opened with title: Register - SeleniumConf
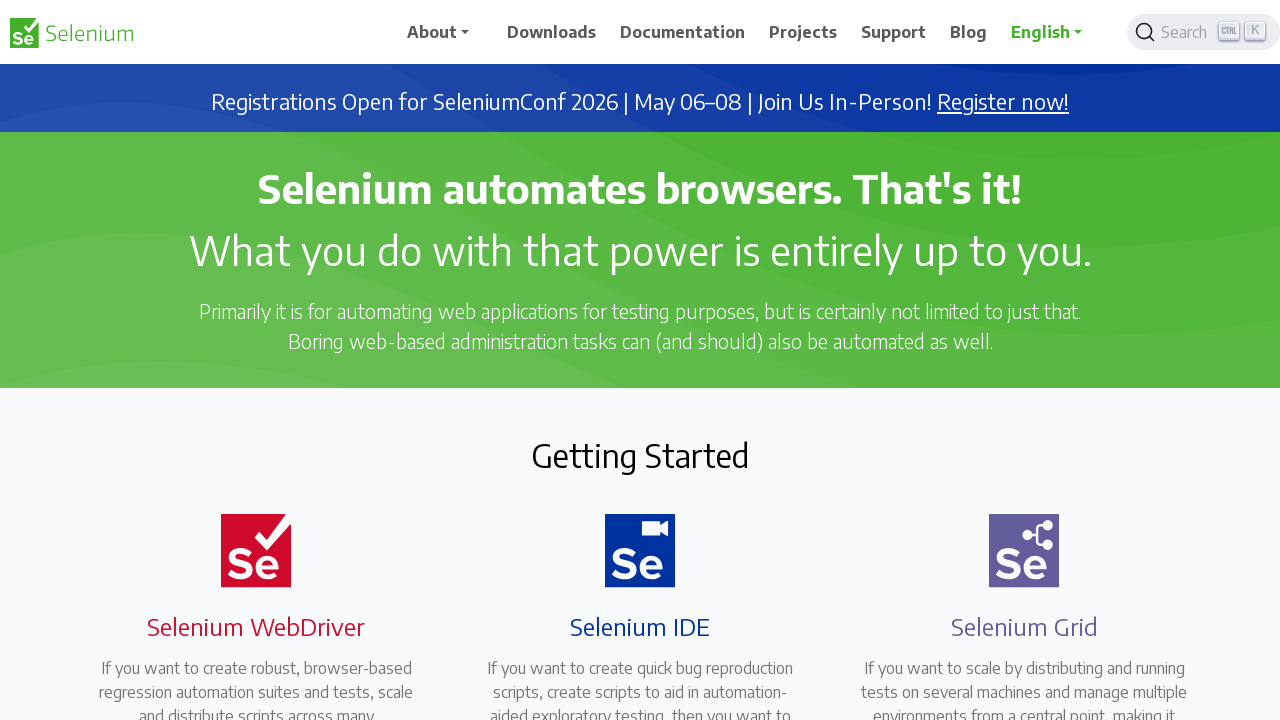

Failed to open new window for link 'https://seleniumconf.com/register/?utm_medium=Referral&utm_source=selenium.dev&utm_campaign=register' - skipped at (687, 409) on a[href='https://opencollective.com/selenium'] >> nth=0
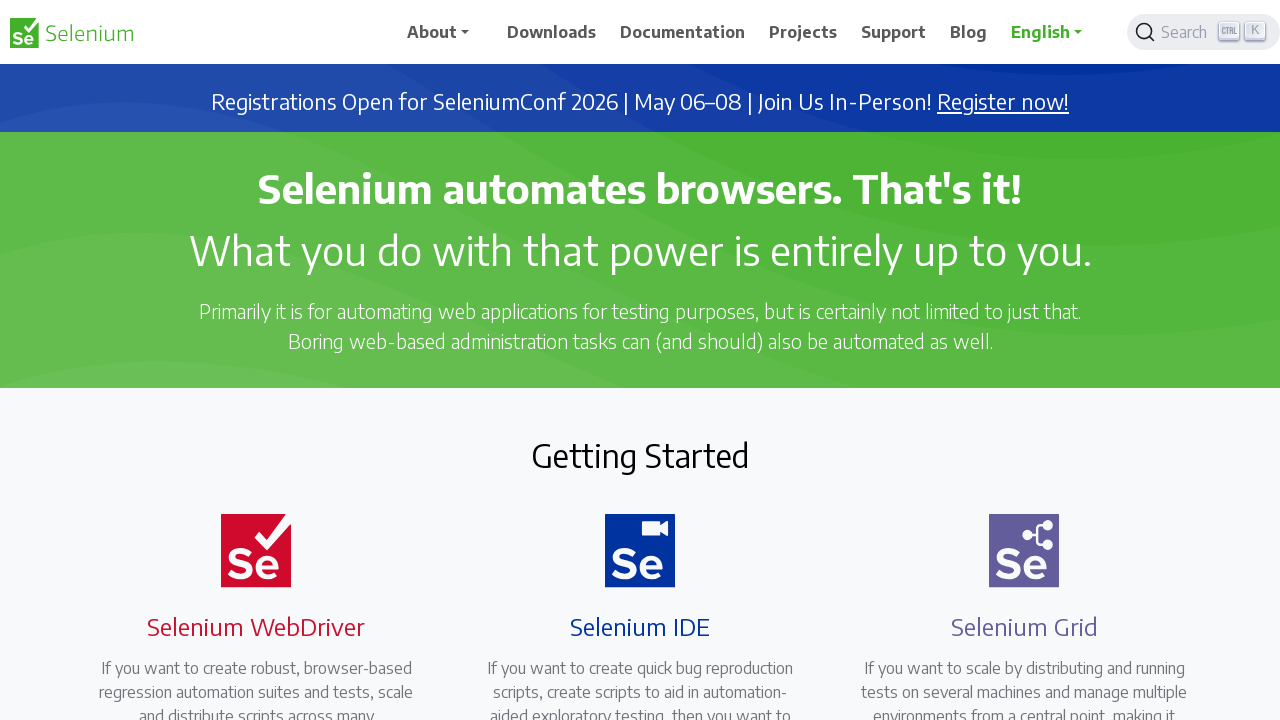

Clicked link with href 'https://opencollective.com/selenium' expecting new window
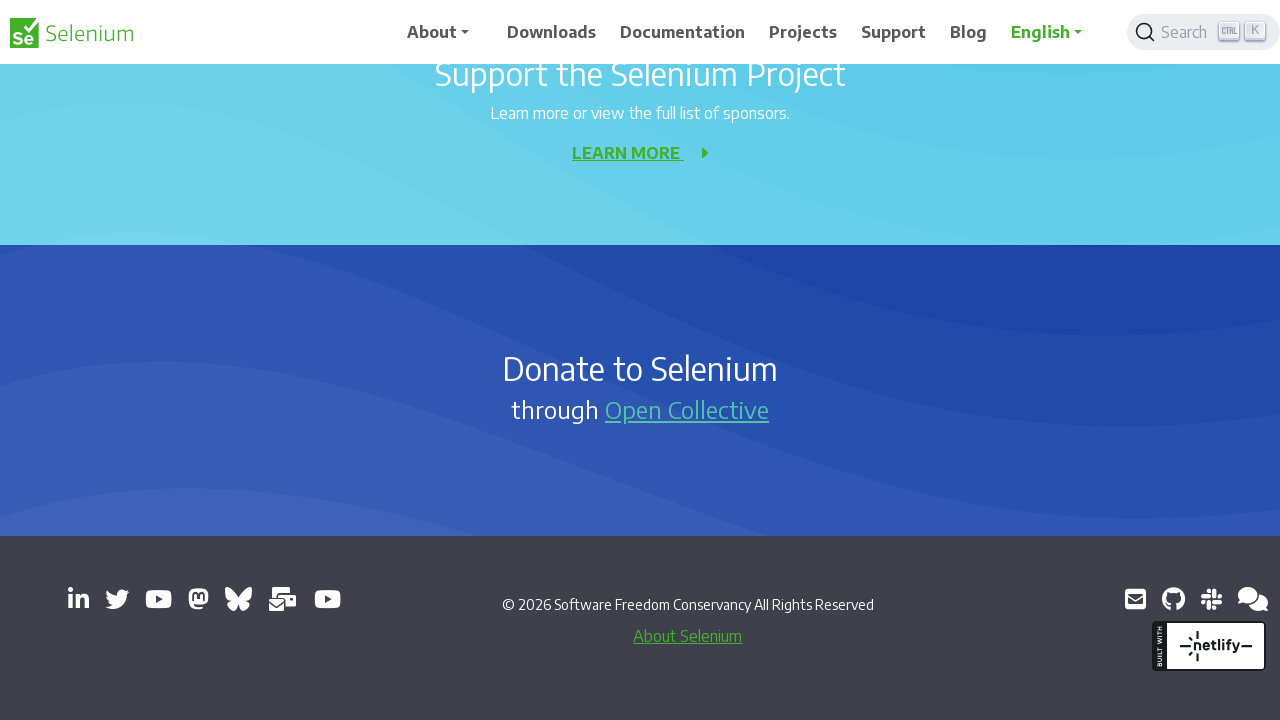

New window opened with title: 
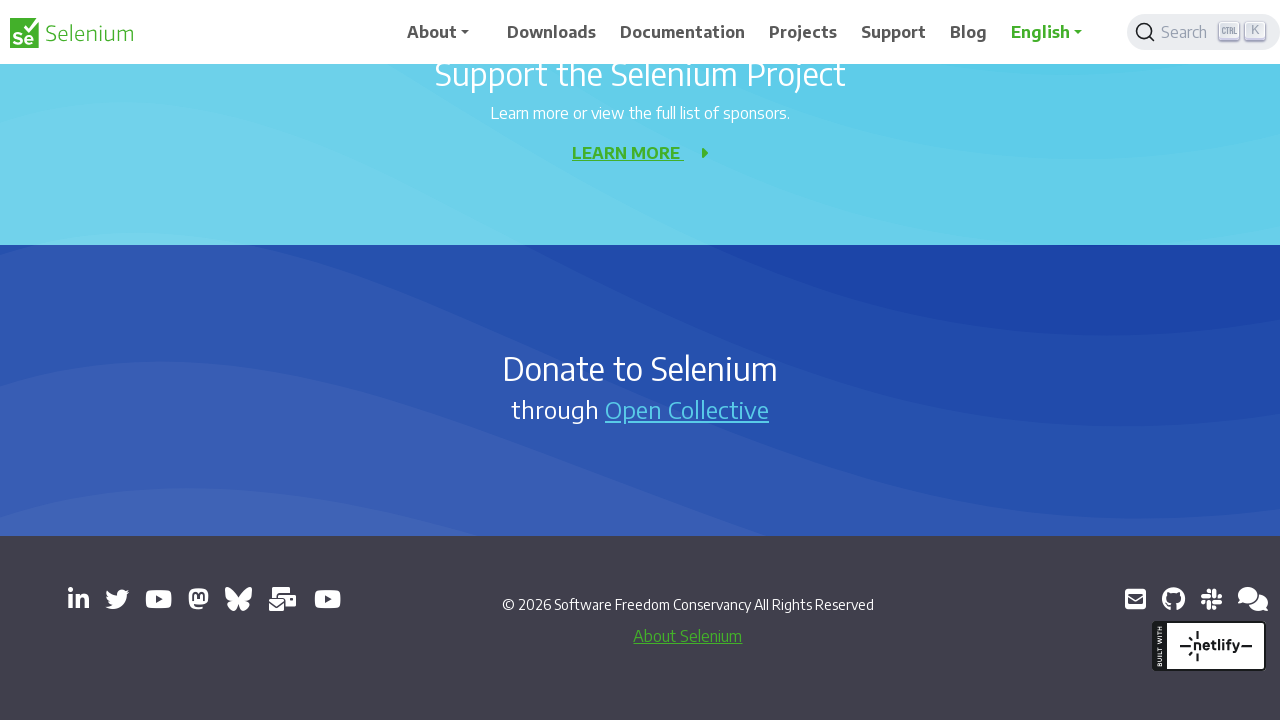

Failed to open new window for link 'https://opencollective.com/selenium' - skipped
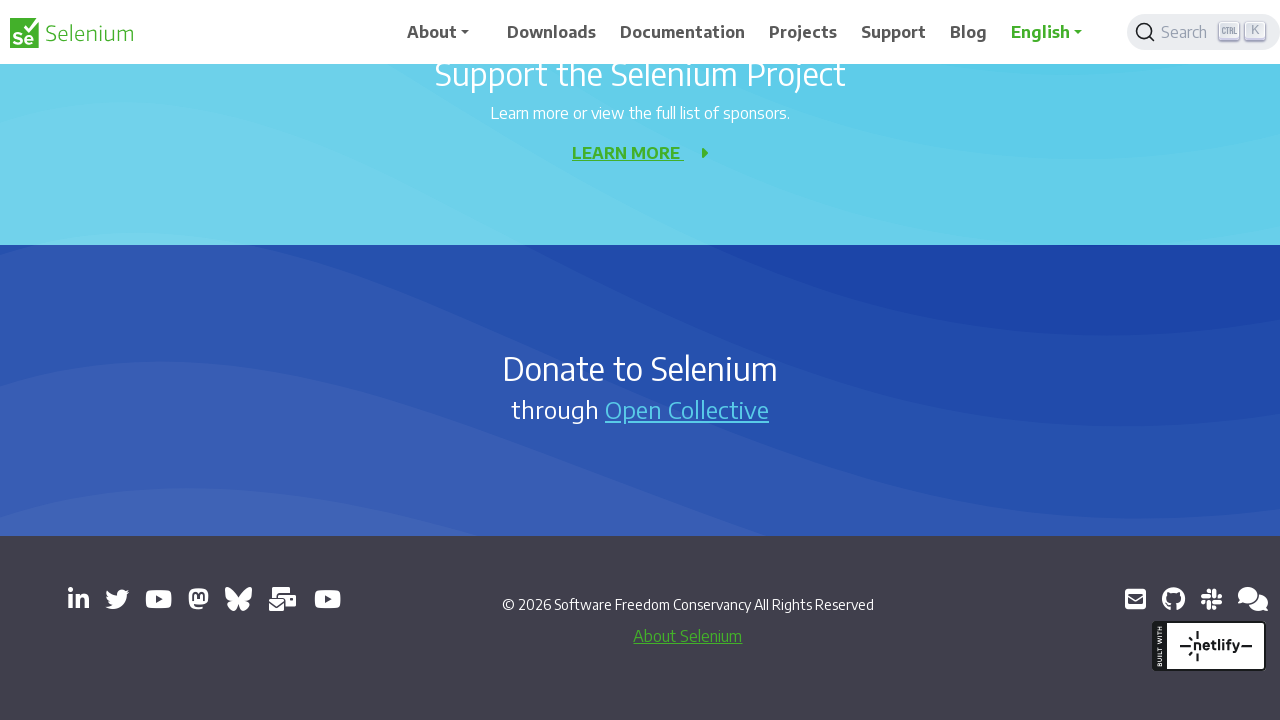

Clicked link with href 'https://www.linkedin.com/company/4826427/' expecting new window
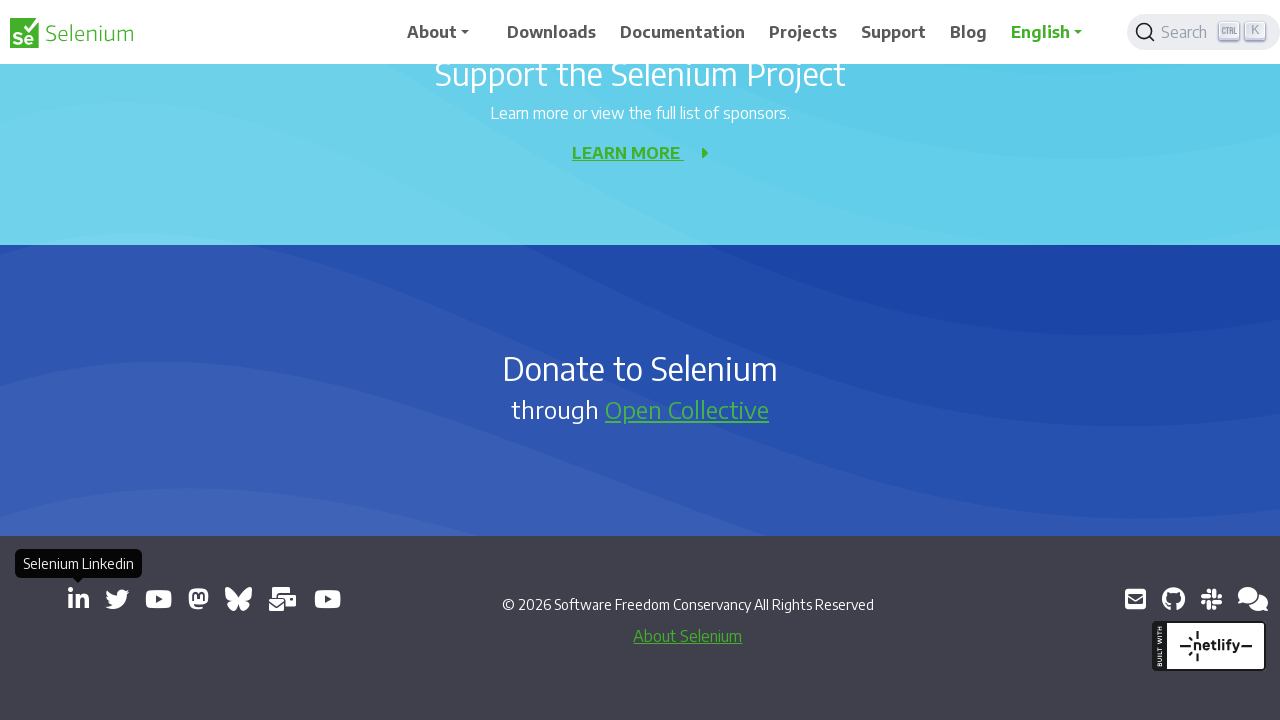

New window opened with title:  at (117, 599) on a[href='https://x.com/SeleniumHQ'] >> nth=0
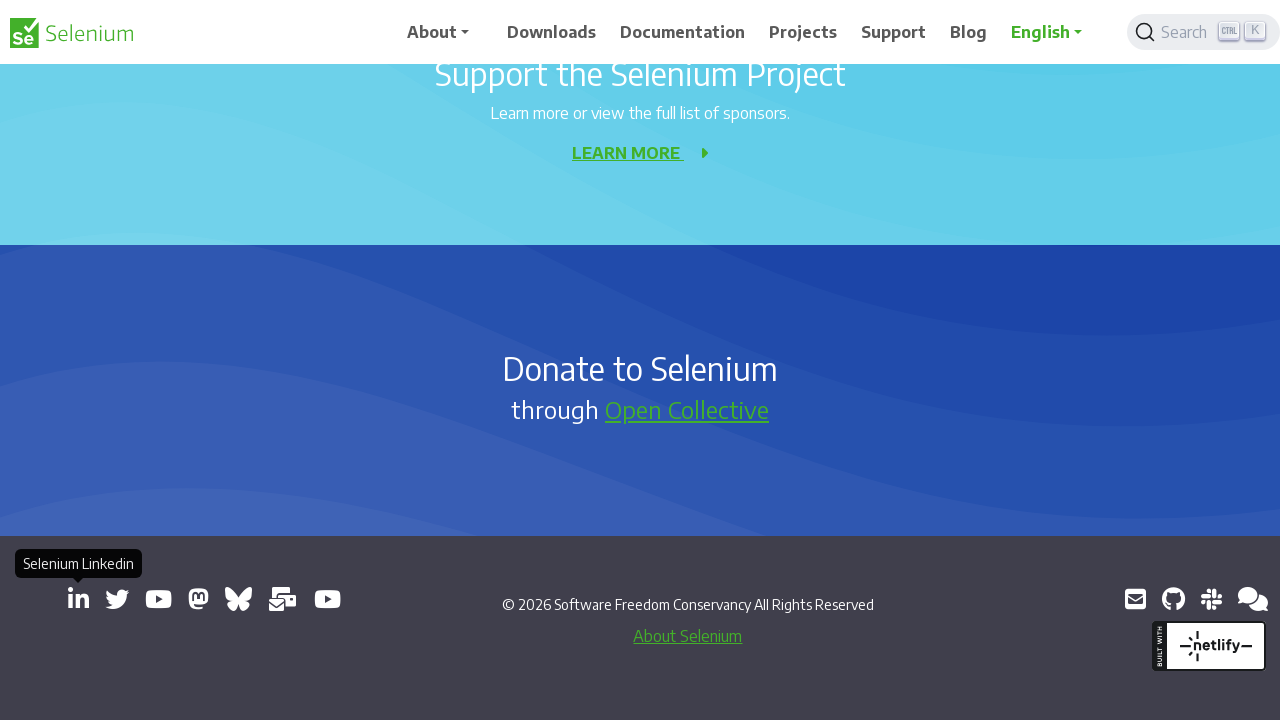

Failed to open new window for link 'https://www.linkedin.com/company/4826427/' - skipped
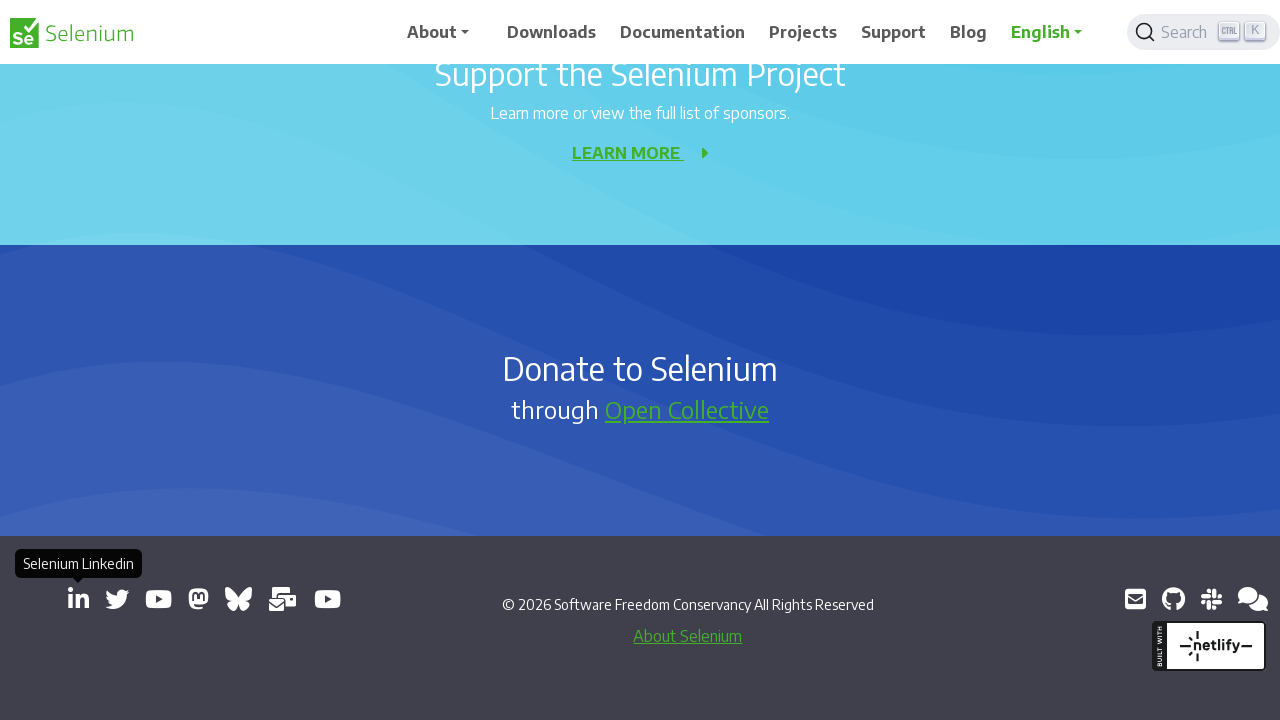

Clicked link with href 'https://x.com/SeleniumHQ' expecting new window at (158, 599) on a[href='https://www.youtube.com/@SeleniumHQProject/'] >> nth=0
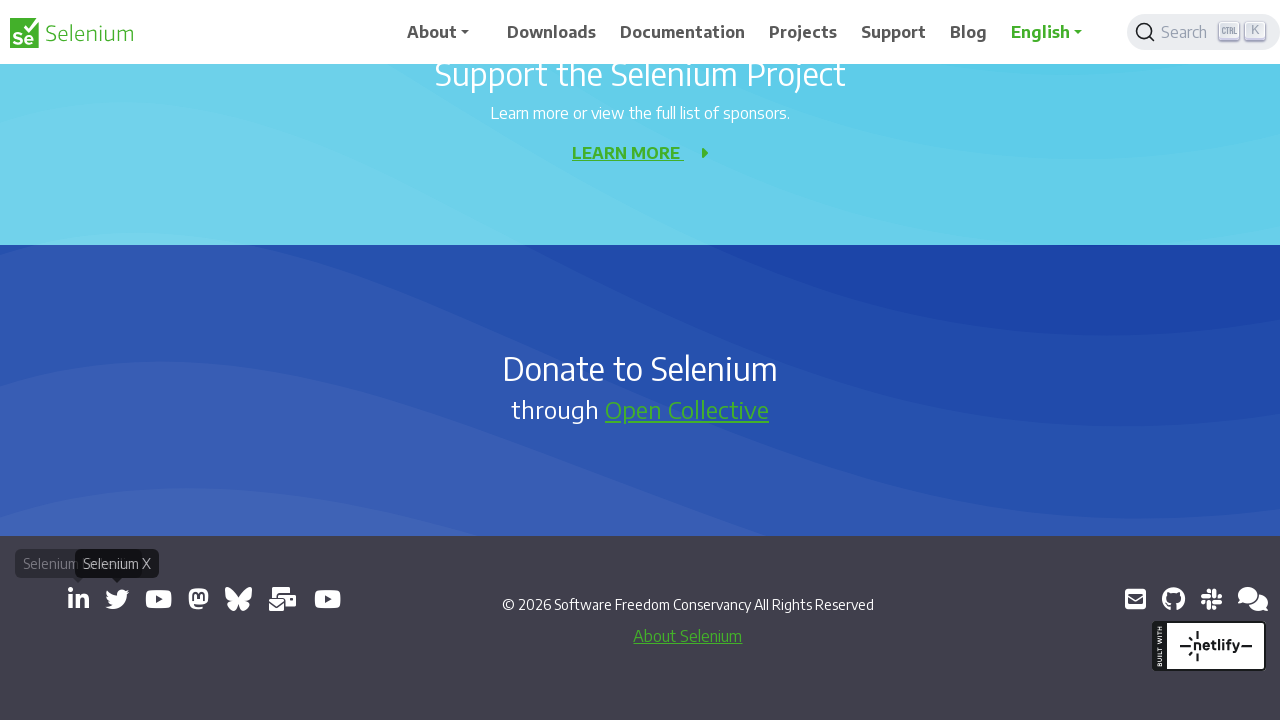

New window opened with title: 
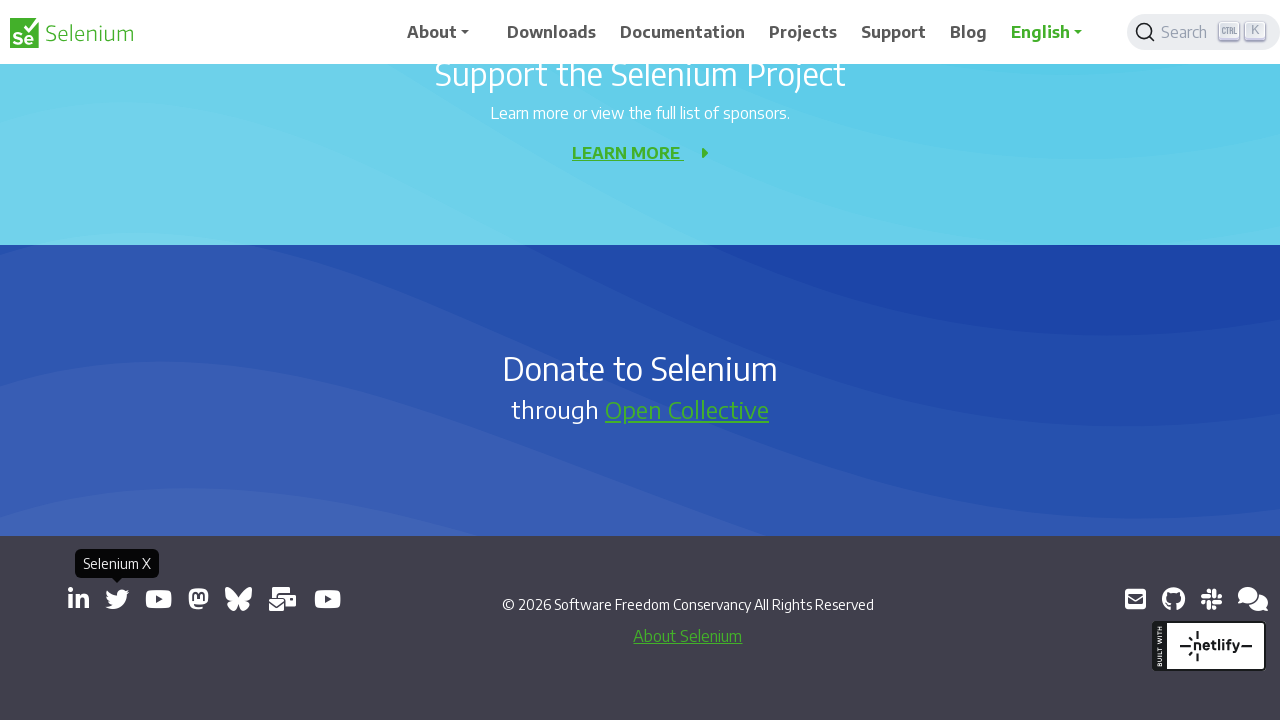

Failed to open new window for link 'https://x.com/SeleniumHQ' - skipped at (198, 599) on a[href='https://mastodon.social/@seleniumHQ@fosstodon.org'] >> nth=0
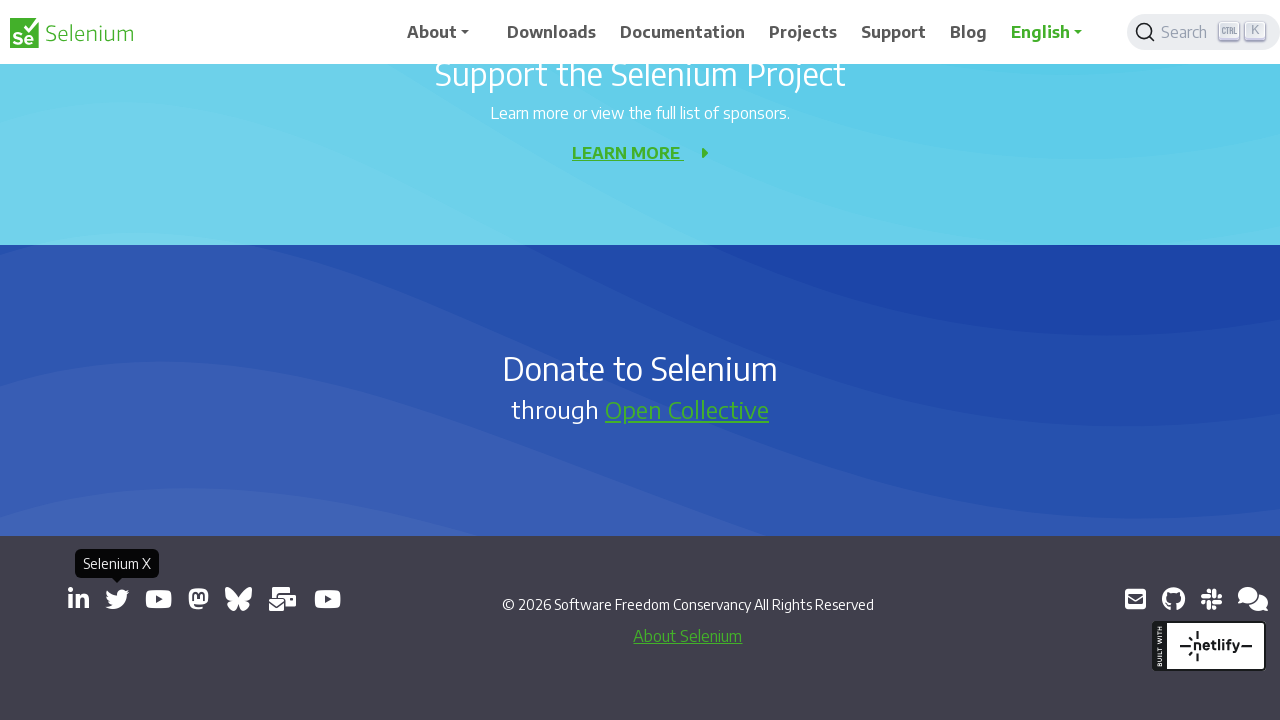

Clicked link with href 'https://www.youtube.com/@SeleniumHQProject/' expecting new window
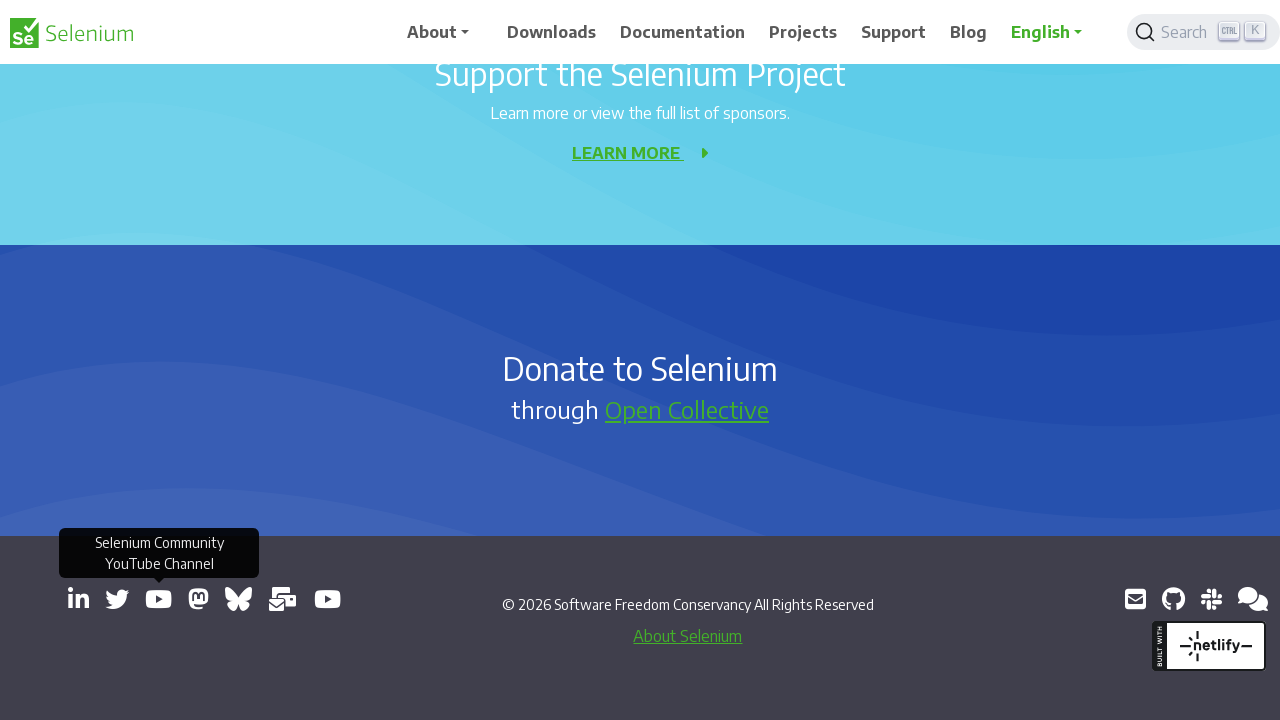

New window opened with title: SeleniumHQ Project - YouTube
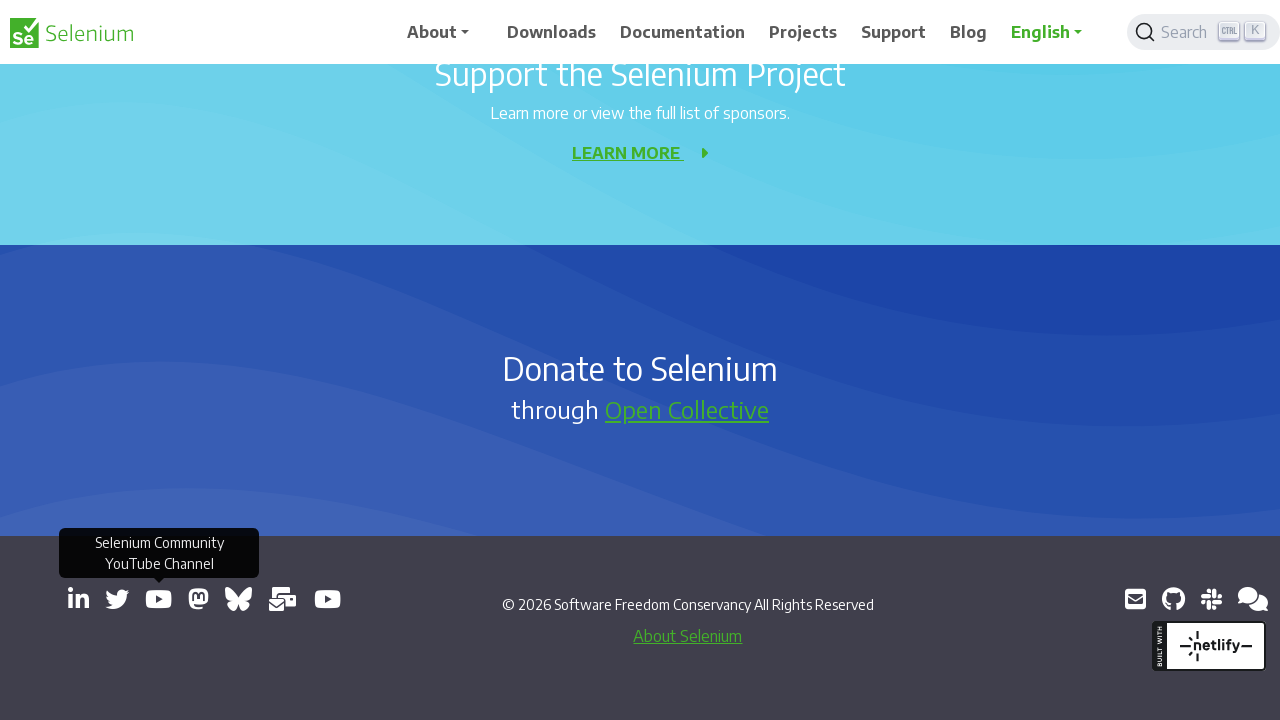

Failed to open new window for link 'https://www.youtube.com/@SeleniumHQProject/' - skipped
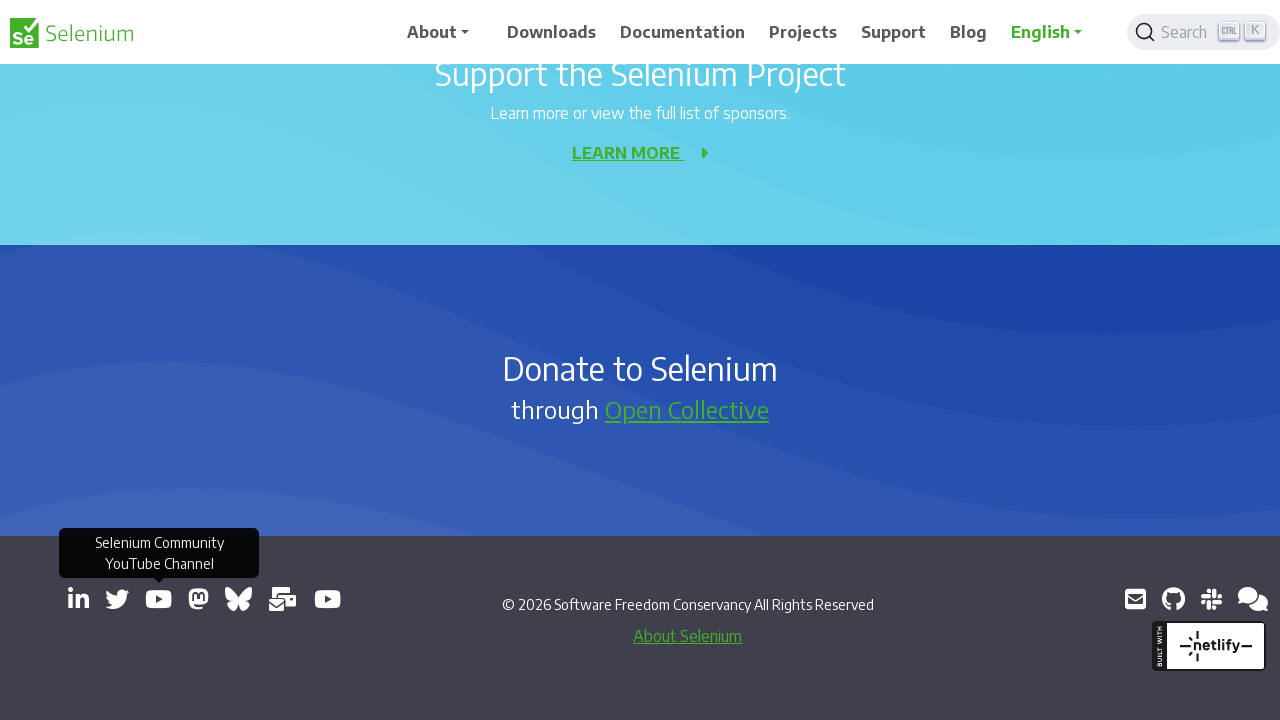

Clicked link with href 'https://mastodon.social/@seleniumHQ@fosstodon.org' expecting new window
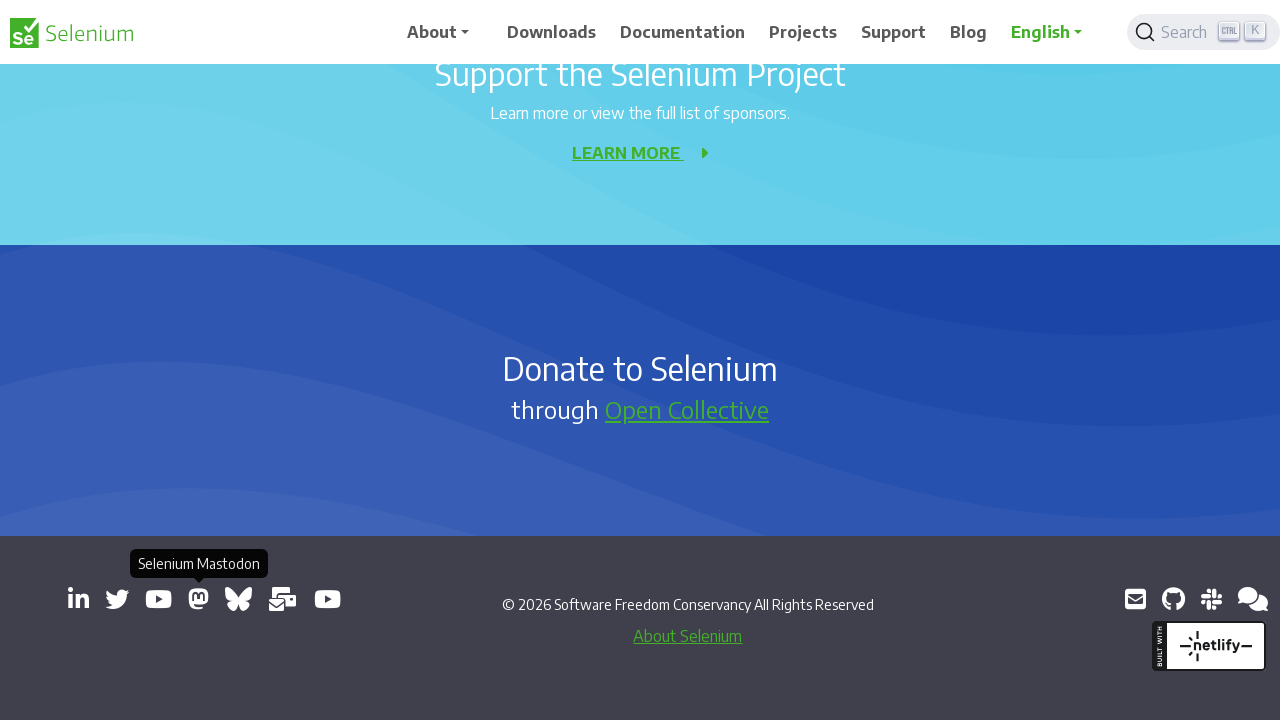

New window opened with title: Mastodon at (283, 599) on a[href='https://groups.google.com/group/selenium-users'] >> nth=0
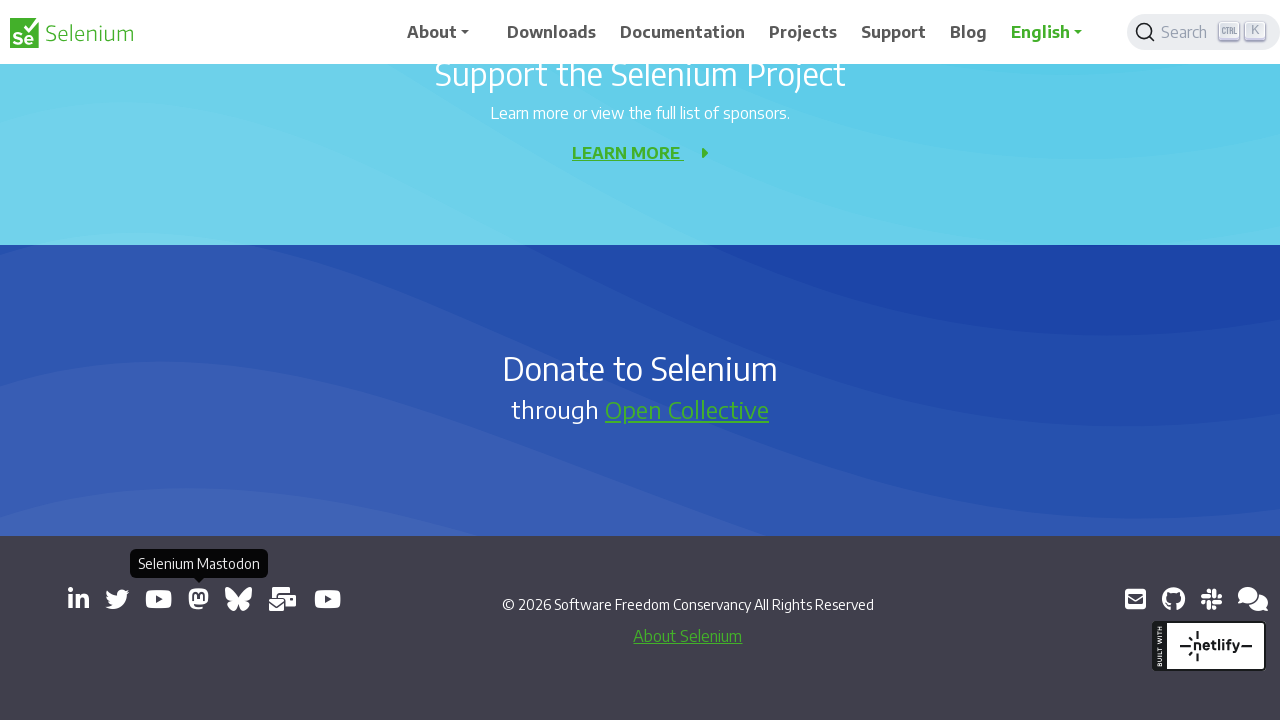

Failed to open new window for link 'https://mastodon.social/@seleniumHQ@fosstodon.org' - skipped
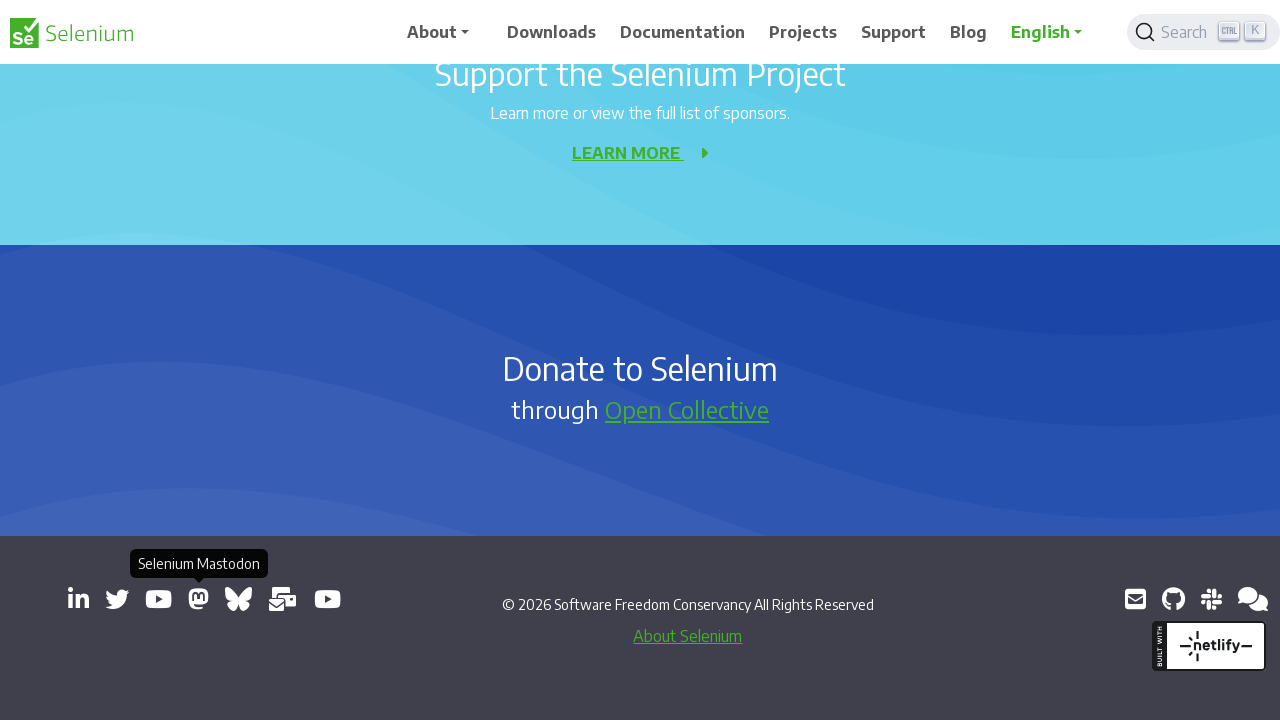

Clicked link with href 'https://bsky.app/profile/seleniumconf.bsky.social' expecting new window at (328, 599) on a[href='https://www.youtube.com/channel/UCbDlgX_613xNMrDqCe3QNEw'] >> nth=0
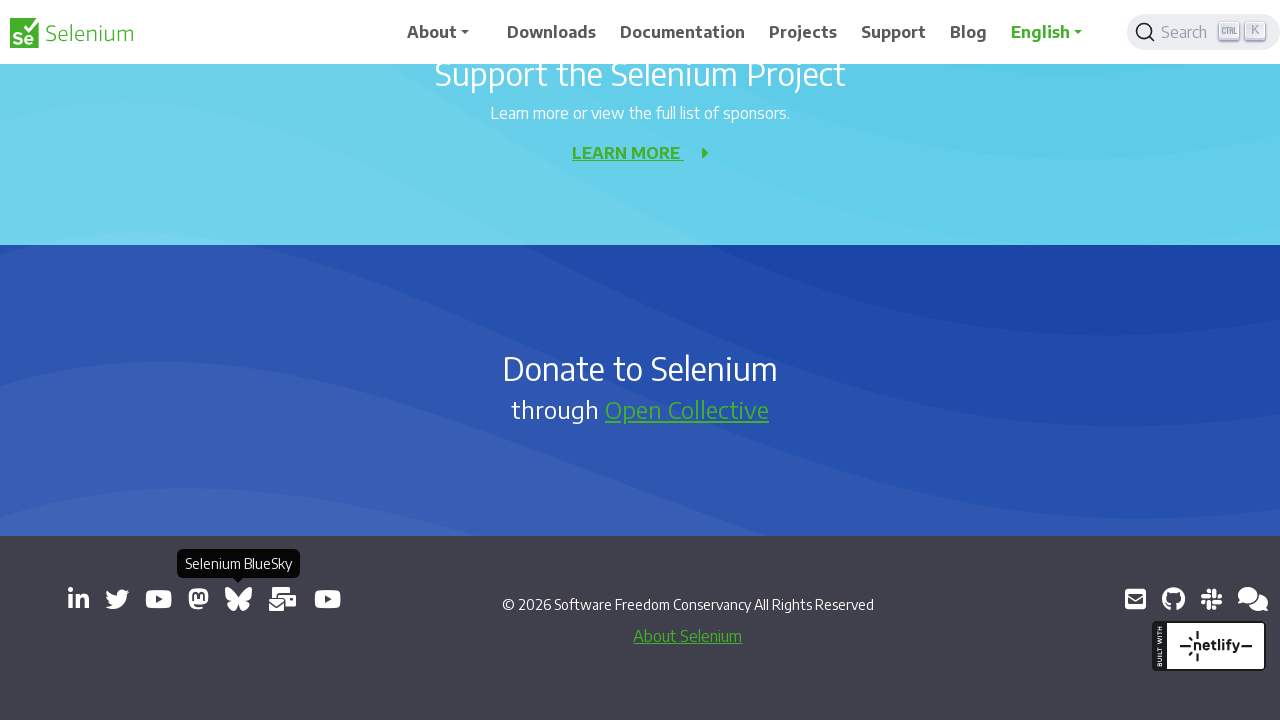

New window opened with title: @seleniumconf.bsky.social on Bluesky
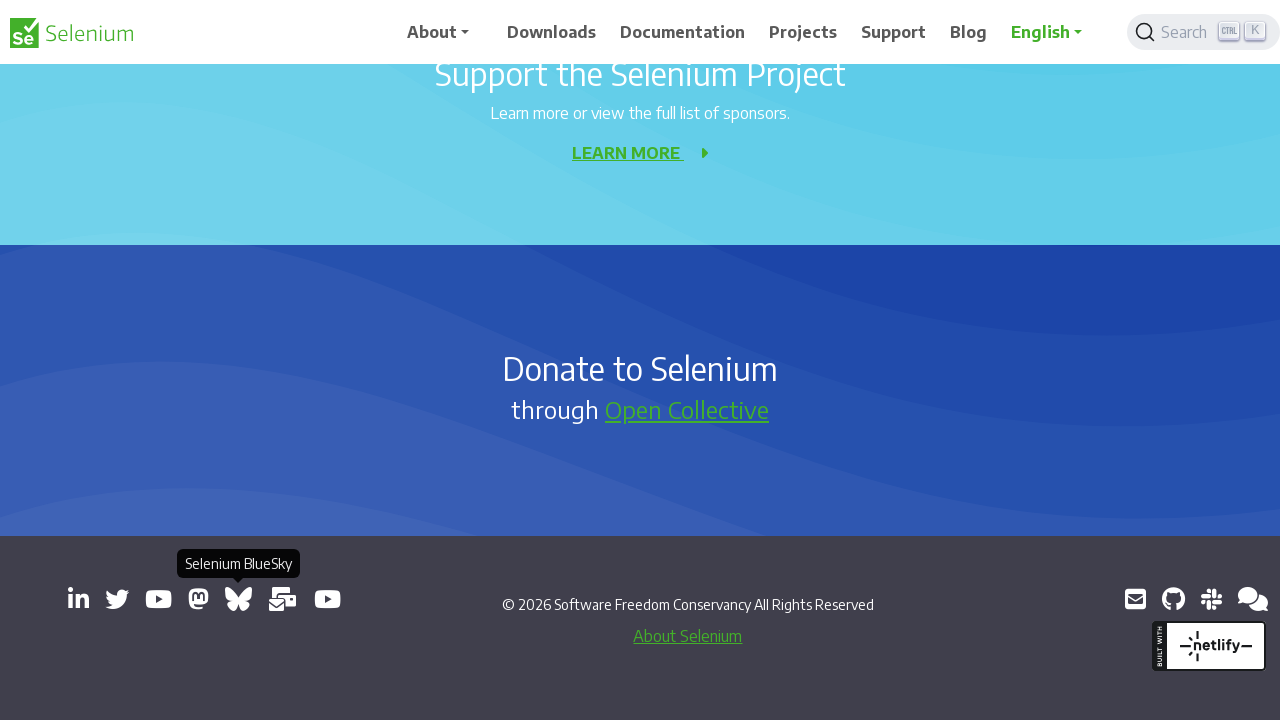

Failed to open new window for link 'https://bsky.app/profile/seleniumconf.bsky.social' - skipped at (1173, 599) on a[href='https://github.com/seleniumhq/selenium'] >> nth=0
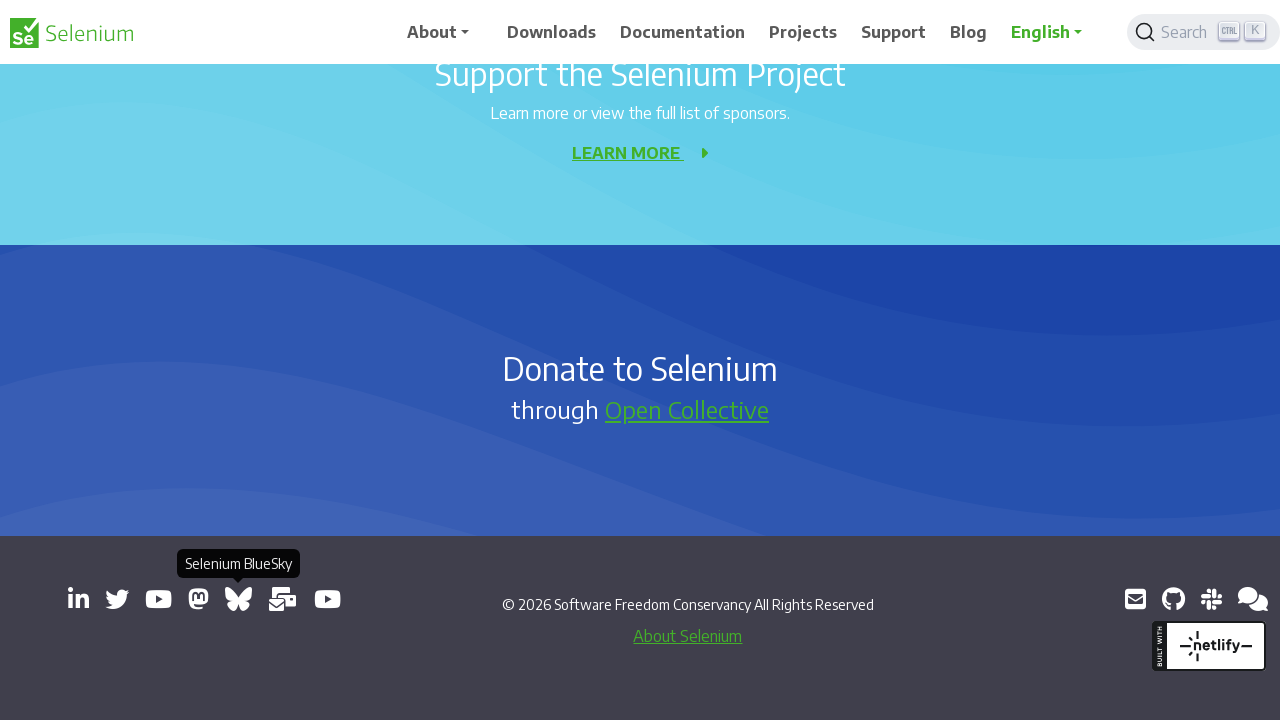

Clicked link with href 'https://groups.google.com/group/selenium-users' expecting new window
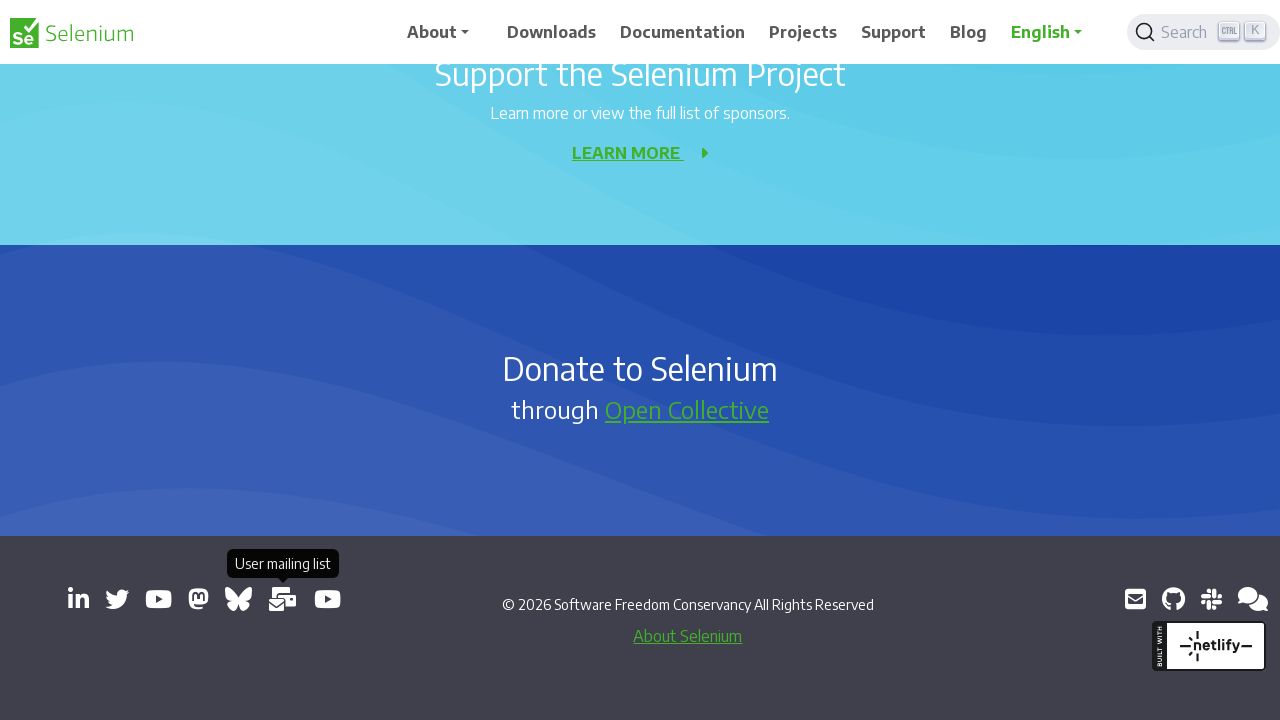

New window opened with title: Selenium Users - Google Groups
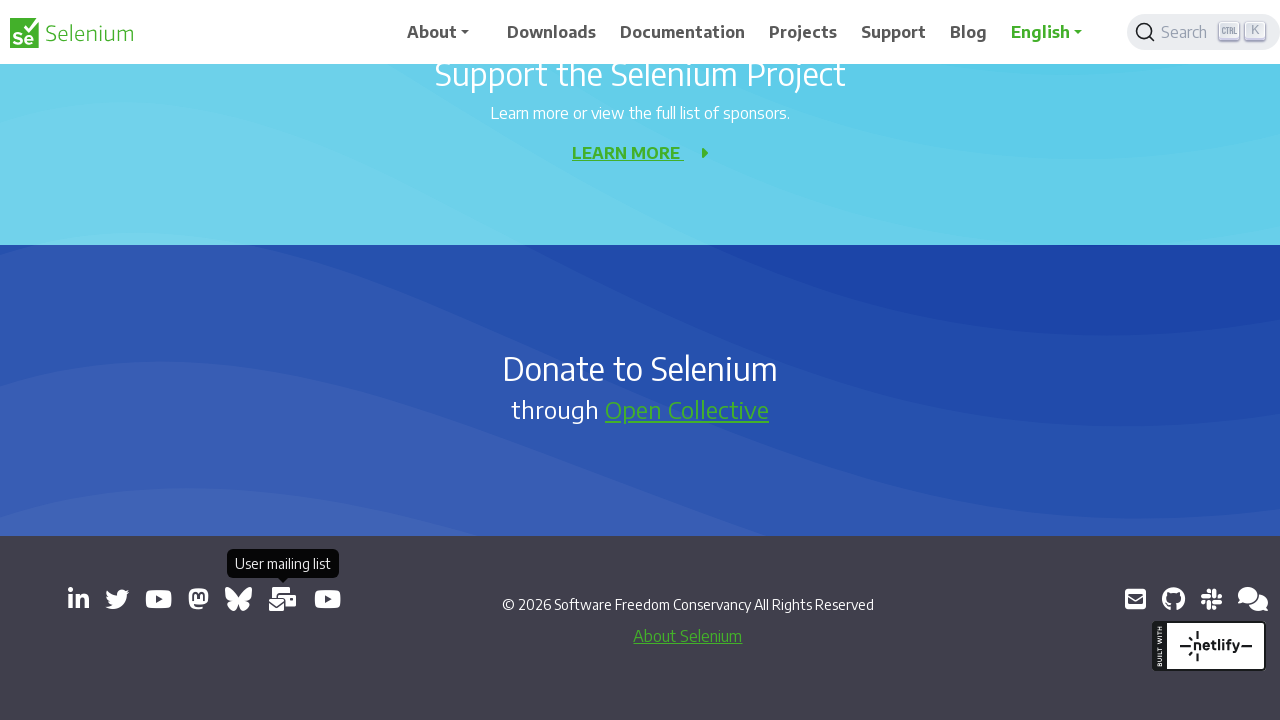

Failed to open new window for link 'https://groups.google.com/group/selenium-users' - skipped
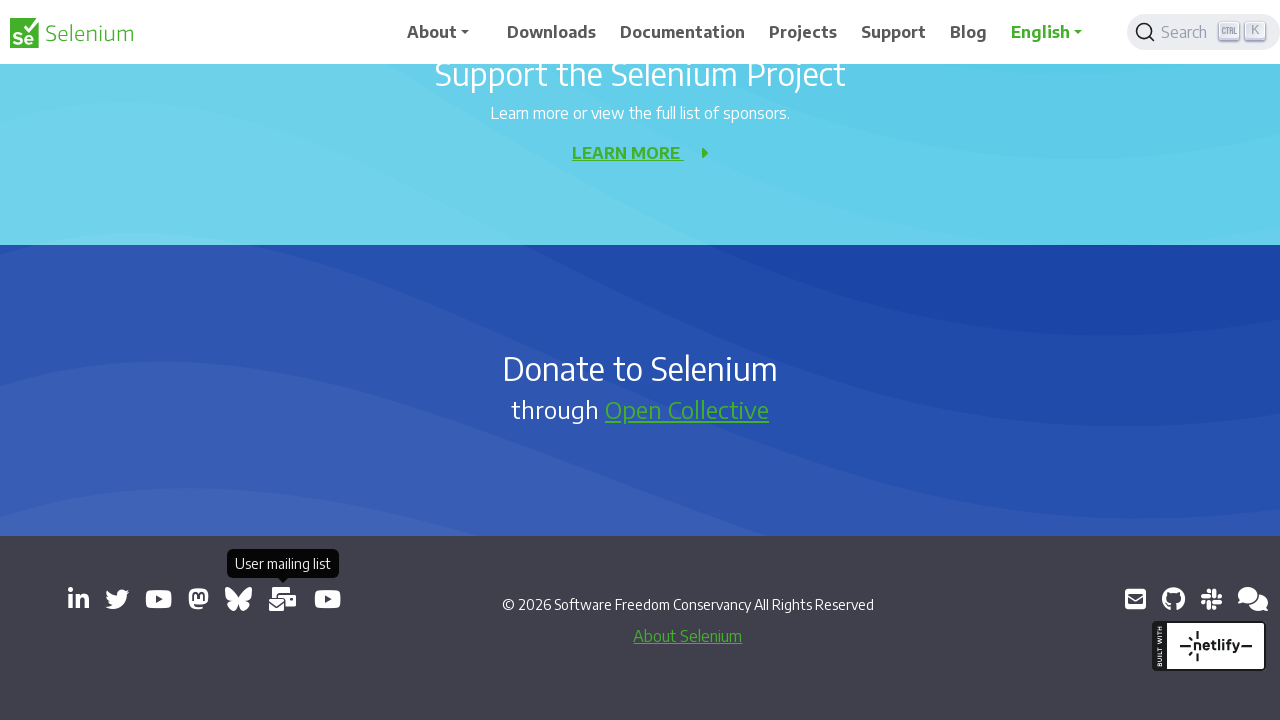

Clicked link with href 'https://www.youtube.com/channel/UCbDlgX_613xNMrDqCe3QNEw' expecting new window
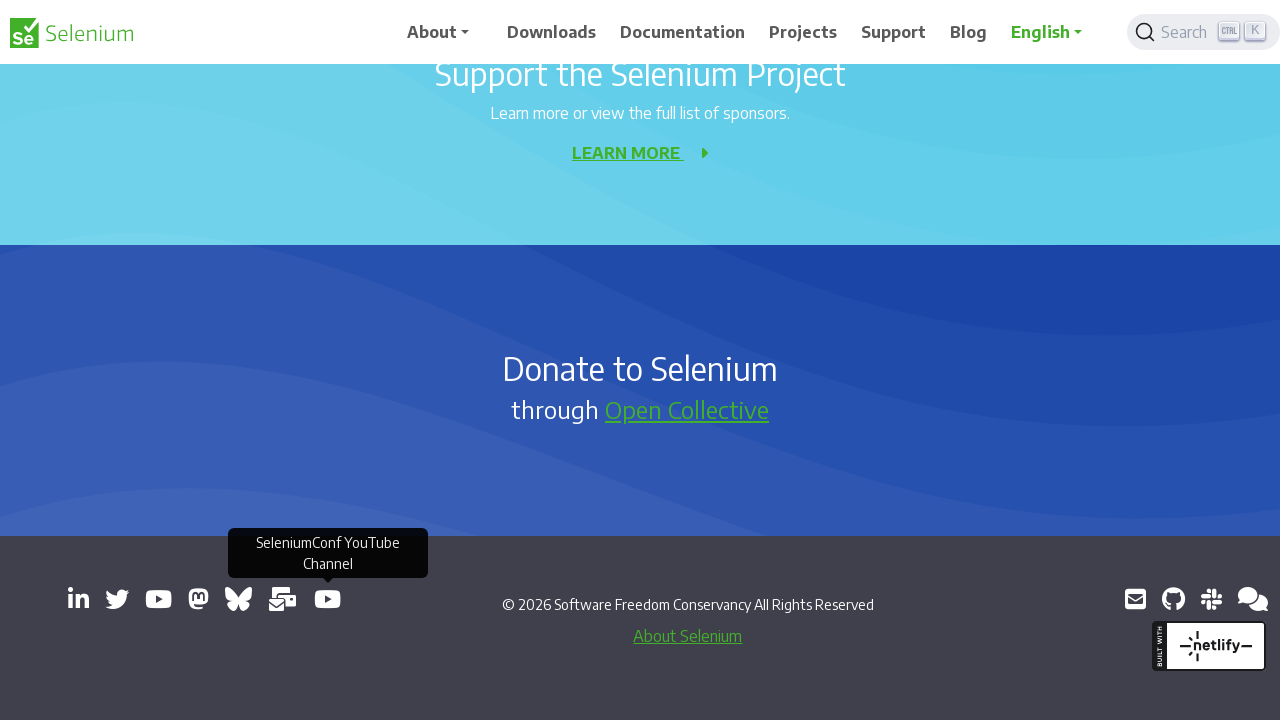

New window opened with title: Selenium Conference - YouTube at (1253, 599) on a[href='https://web.libera.chat/#selenium'] >> nth=0
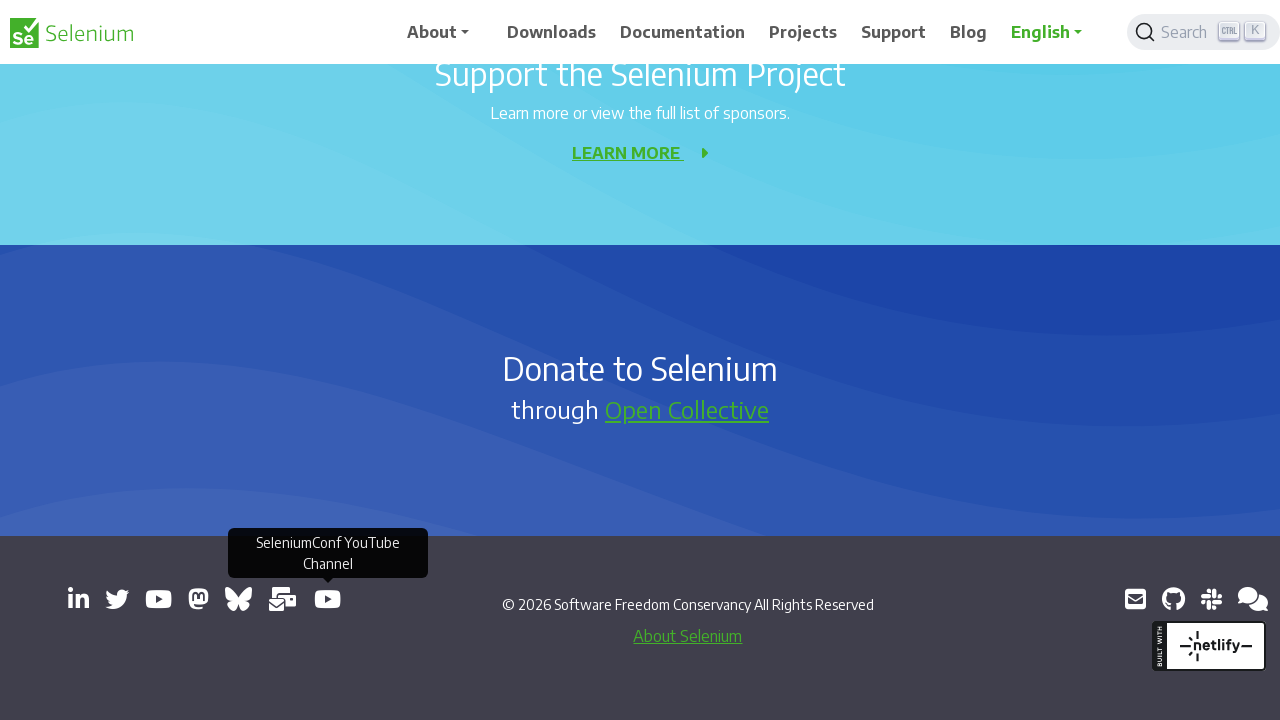

Failed to open new window for link 'https://www.youtube.com/channel/UCbDlgX_613xNMrDqCe3QNEw' - skipped
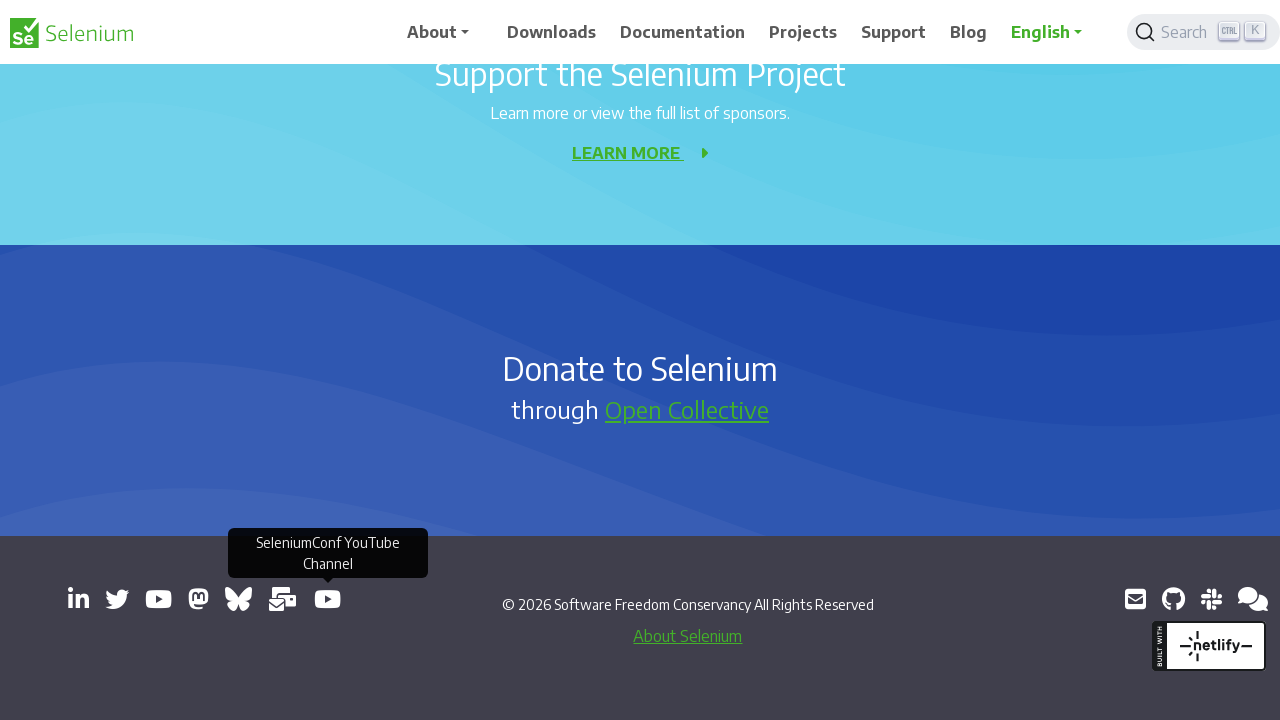

Clicked link with href 'https://github.com/seleniumhq/selenium' expecting new window at (1248, 599) on a[href='https://groups.google.com/g/selenium-developers'] >> nth=0
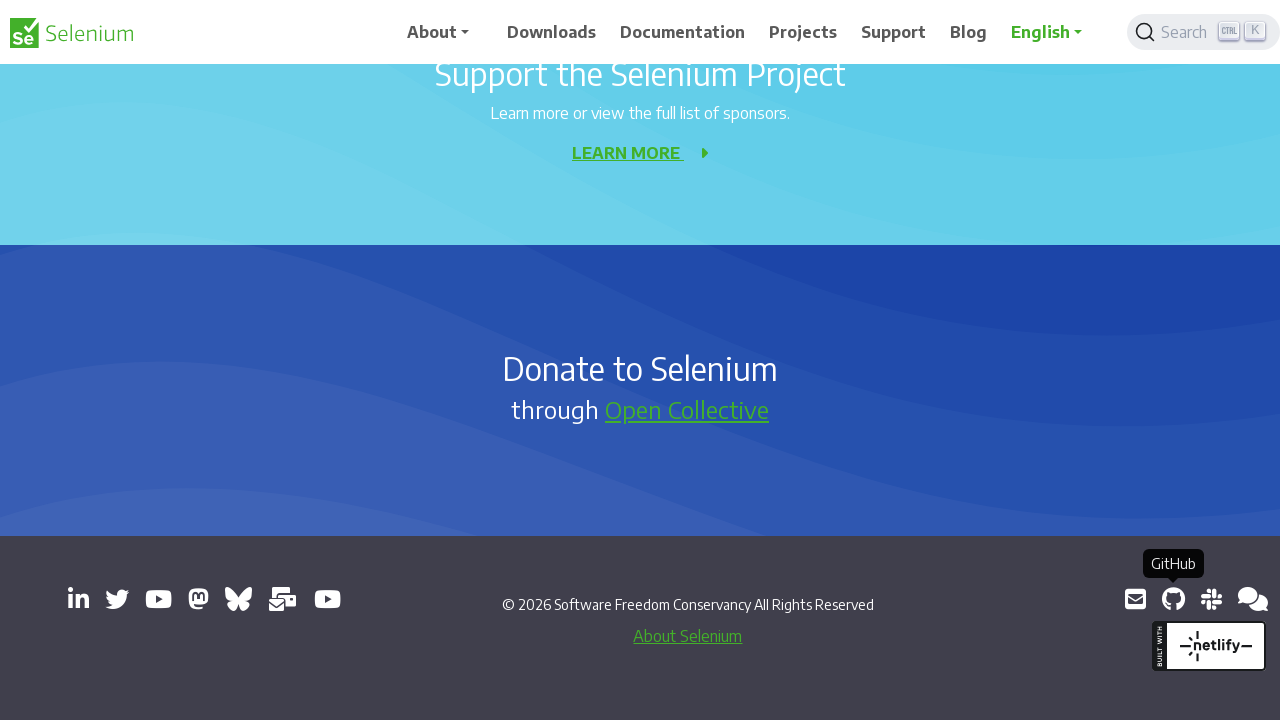

New window opened with title: GitHub - SeleniumHQ/selenium: A browser automation framework and ecosystem.
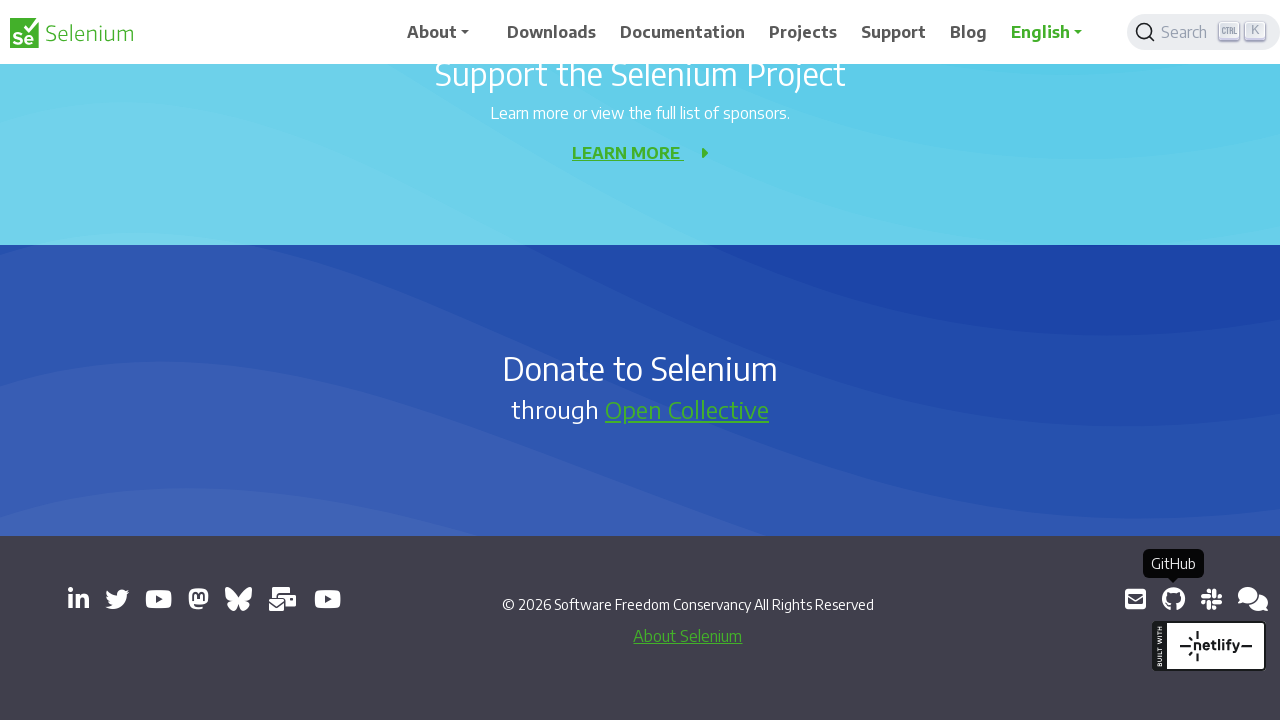

Failed to open new window for link 'https://github.com/seleniumhq/selenium' - skipped
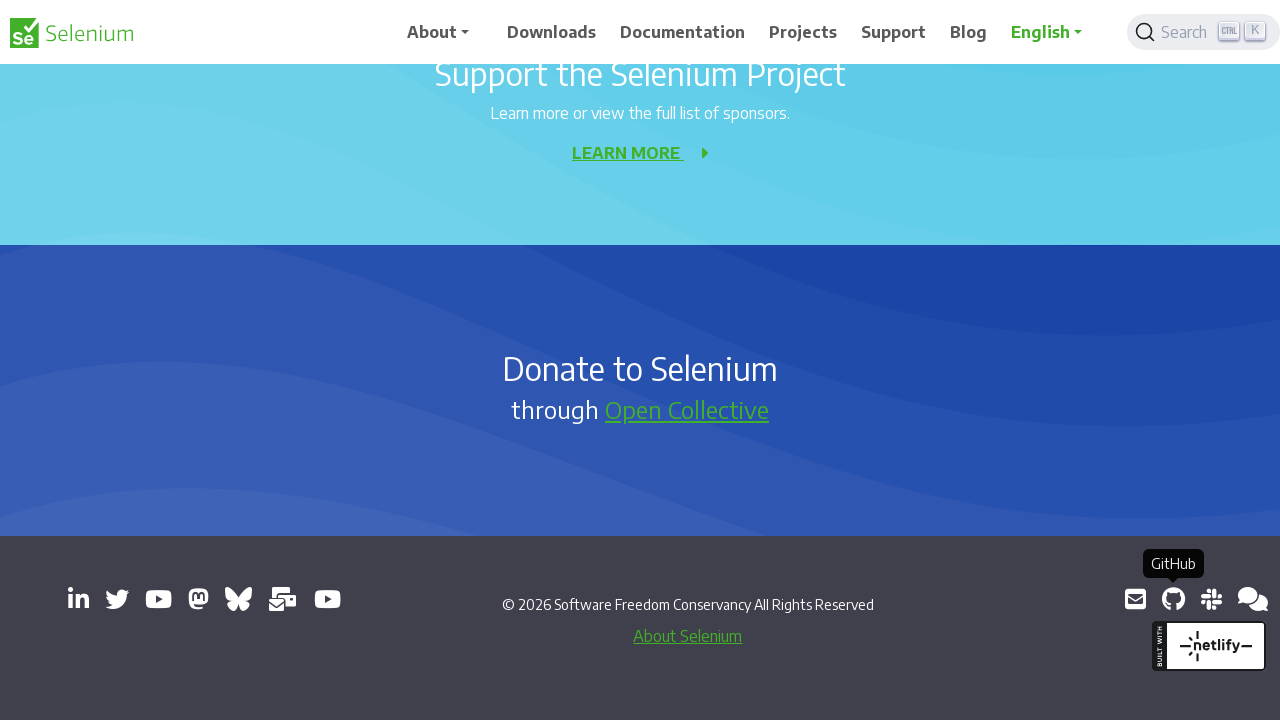

Clicked link with href 'https://inviter.co/seleniumhq' expecting new window
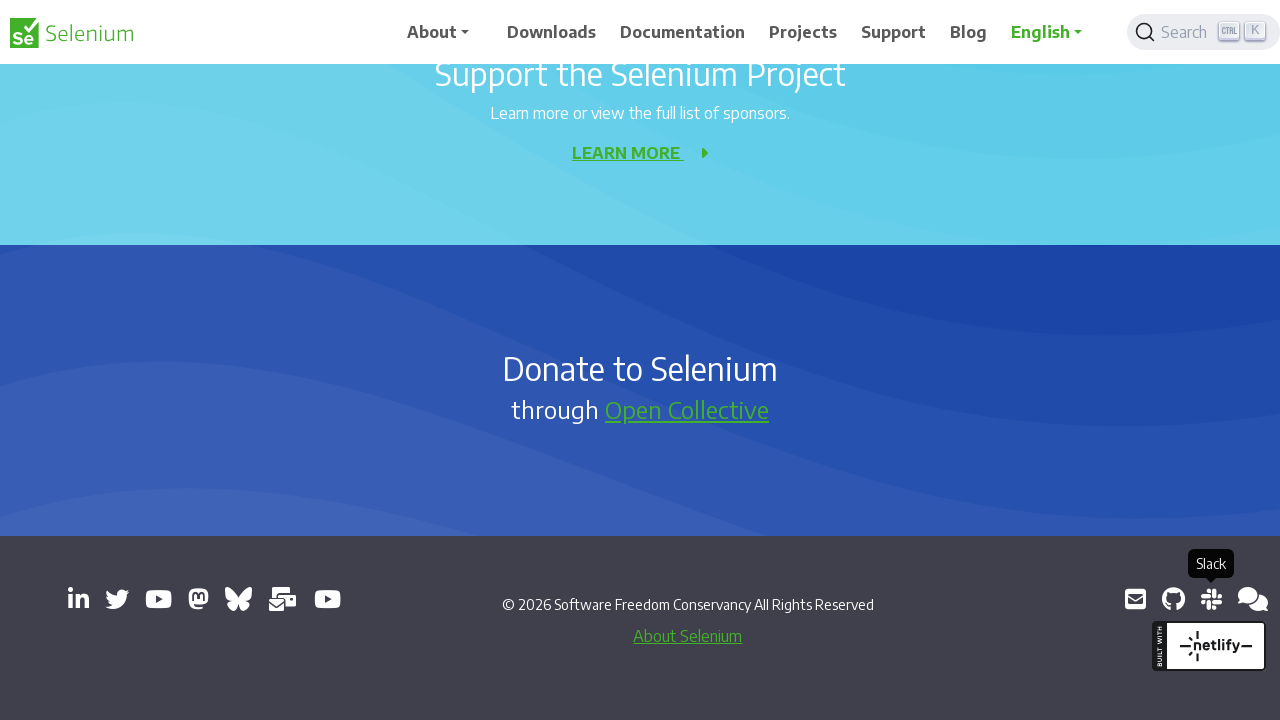

New window opened with title: 
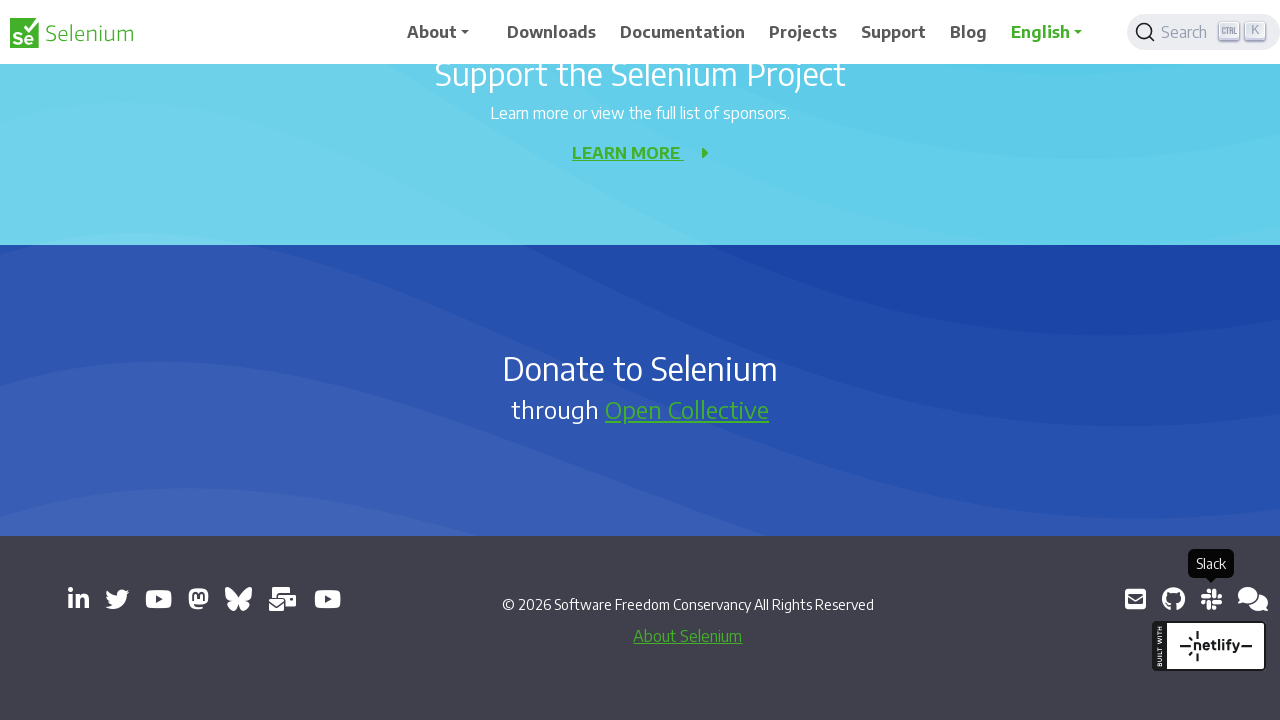

Failed to open new window for link 'https://inviter.co/seleniumhq' - skipped
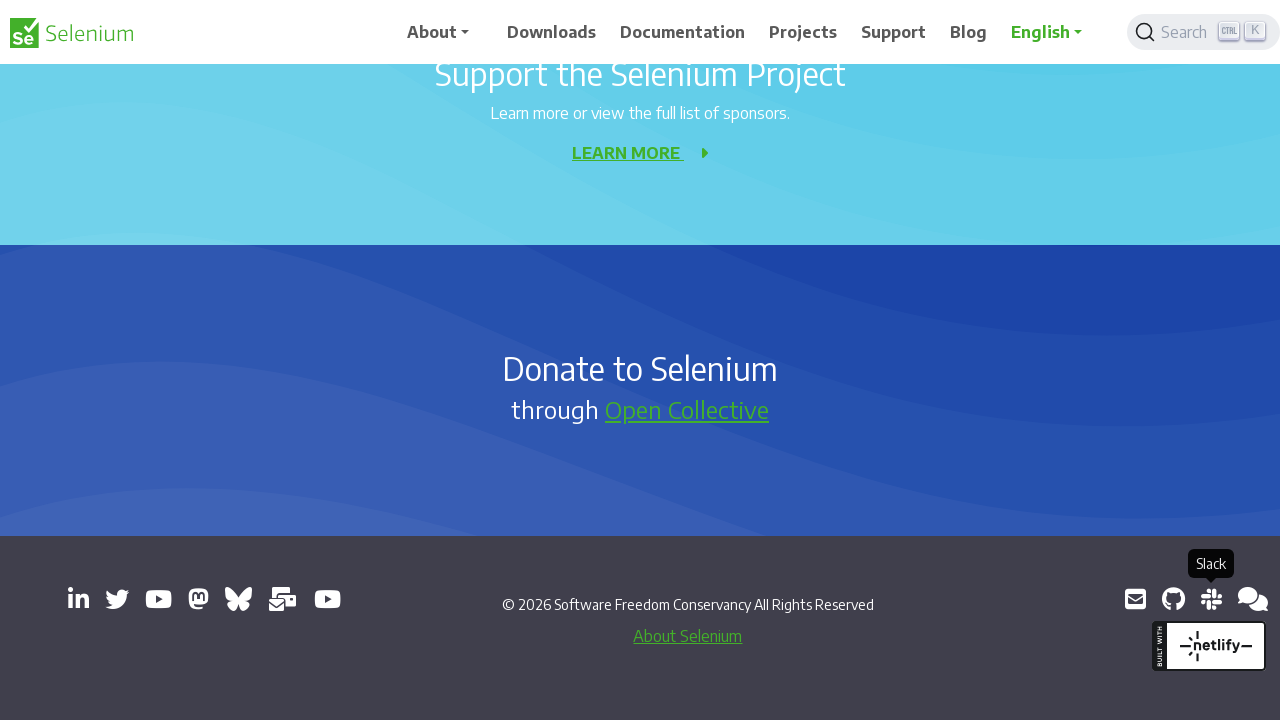

Clicked link with href 'https://web.libera.chat/#selenium' expecting new window
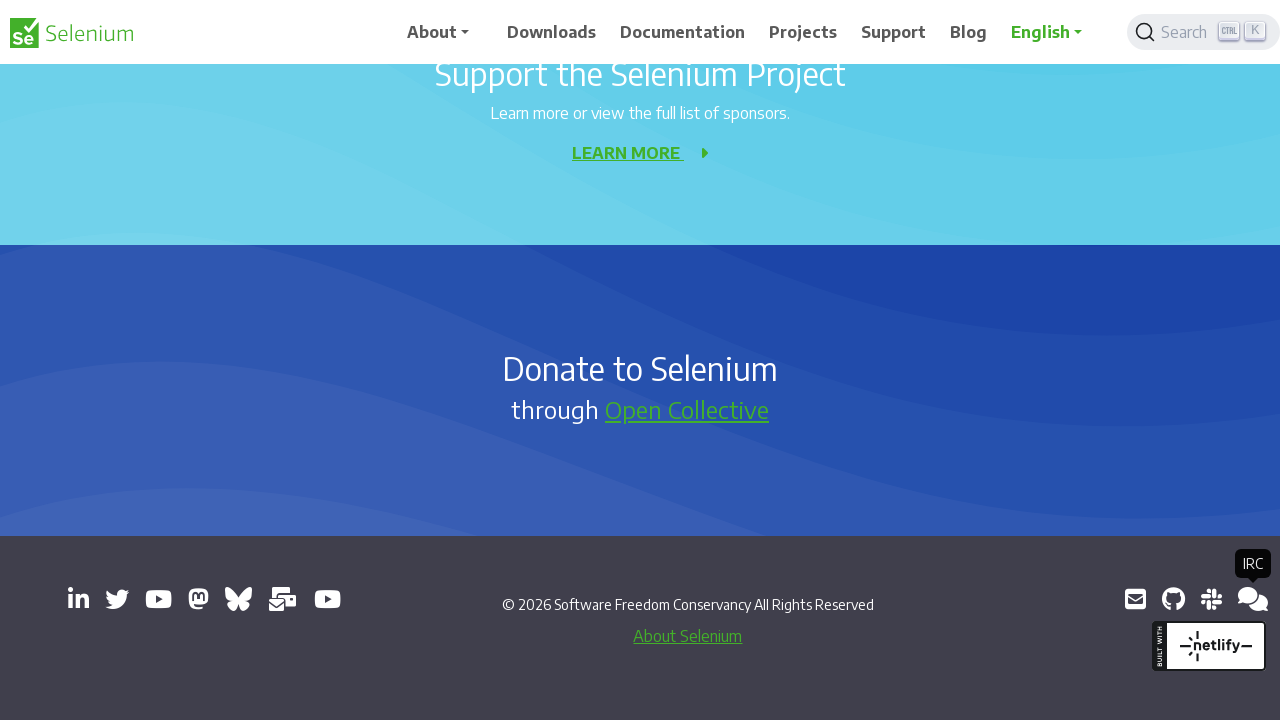

New window opened with title: Kiwi IRC
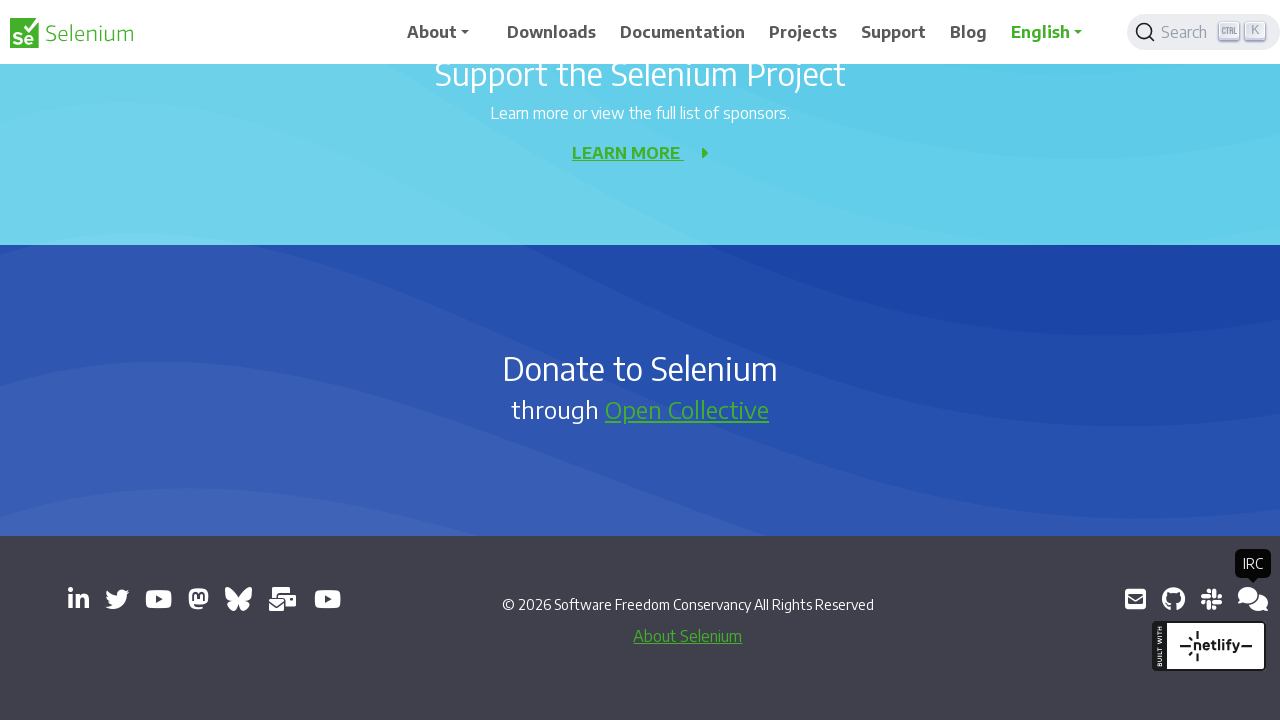

Failed to open new window for link 'https://web.libera.chat/#selenium' - skipped
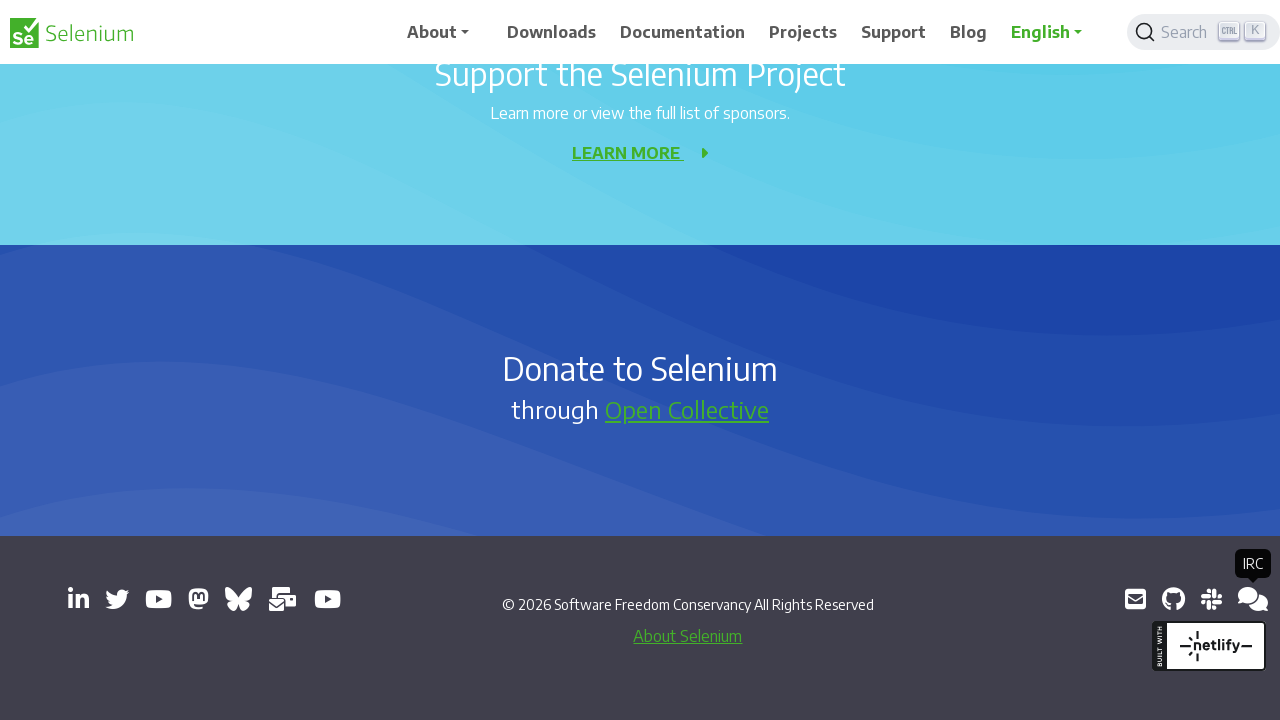

Clicked link with href 'https://groups.google.com/g/selenium-developers' expecting new window
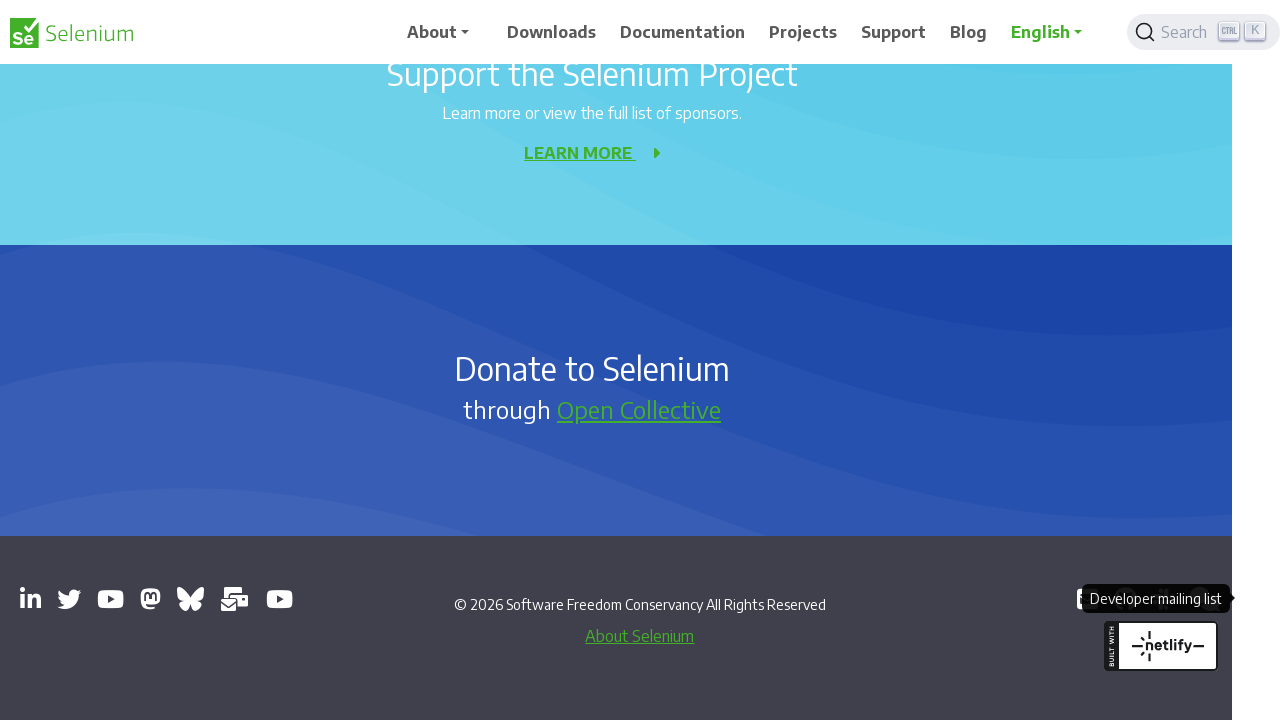

New window opened with title: Selenium Developers - Google Groups
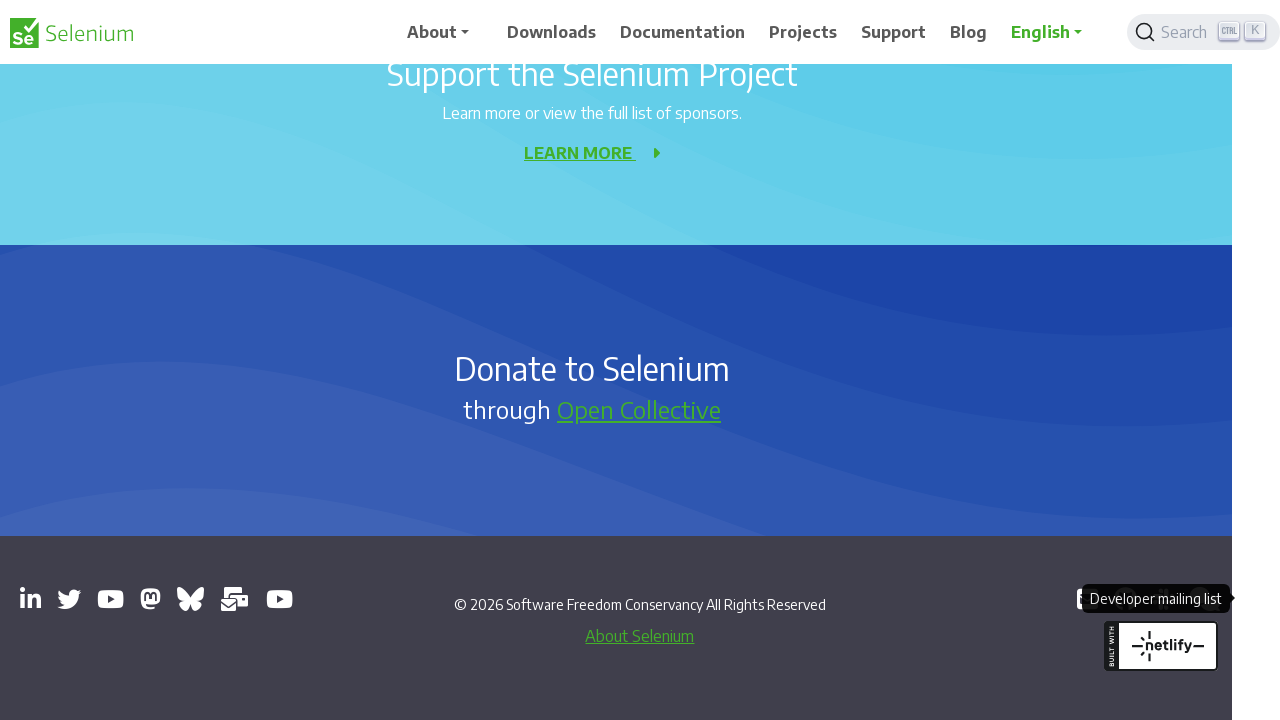

Failed to open new window for link 'https://groups.google.com/g/selenium-developers' - skipped
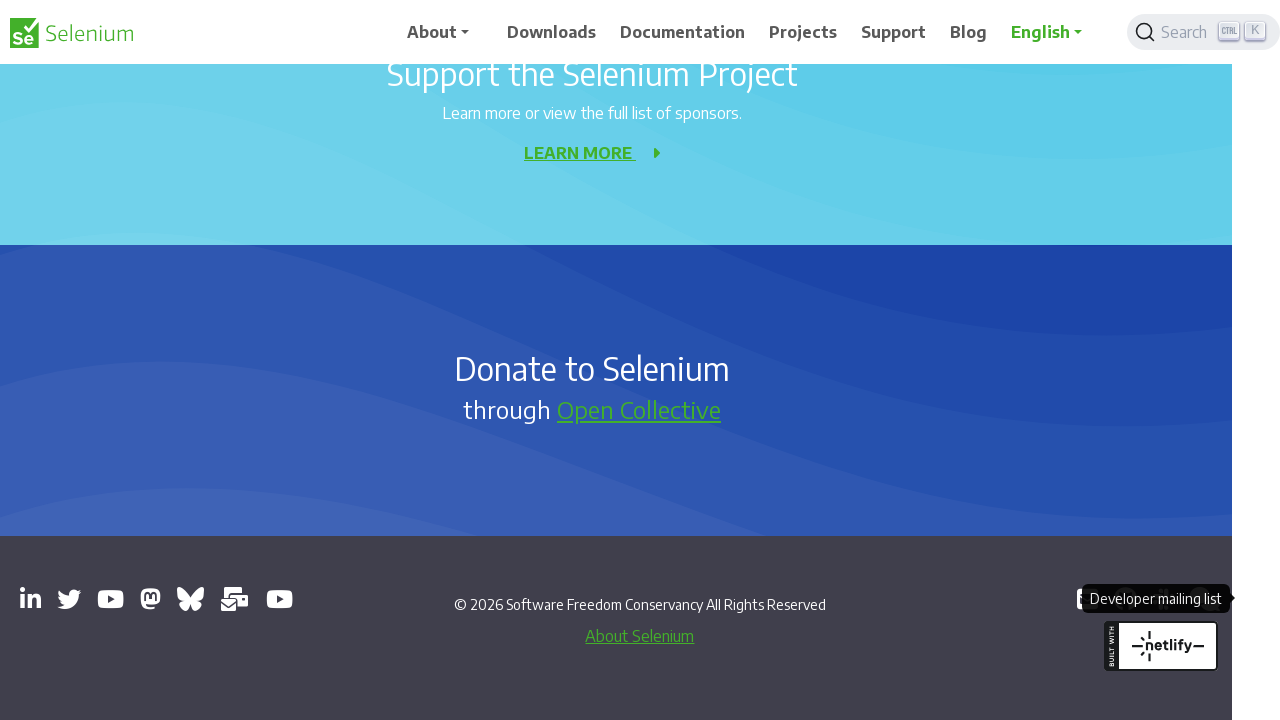

Brought main page to front
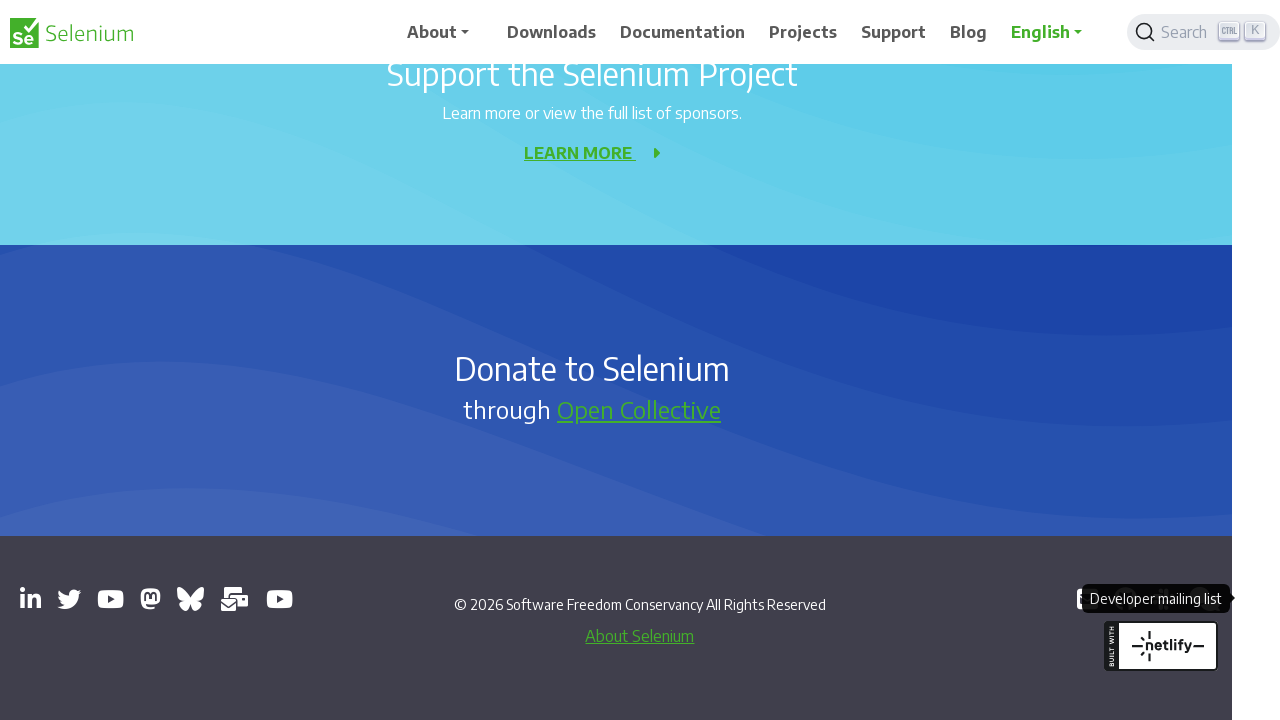

Waited 1000ms before finishing
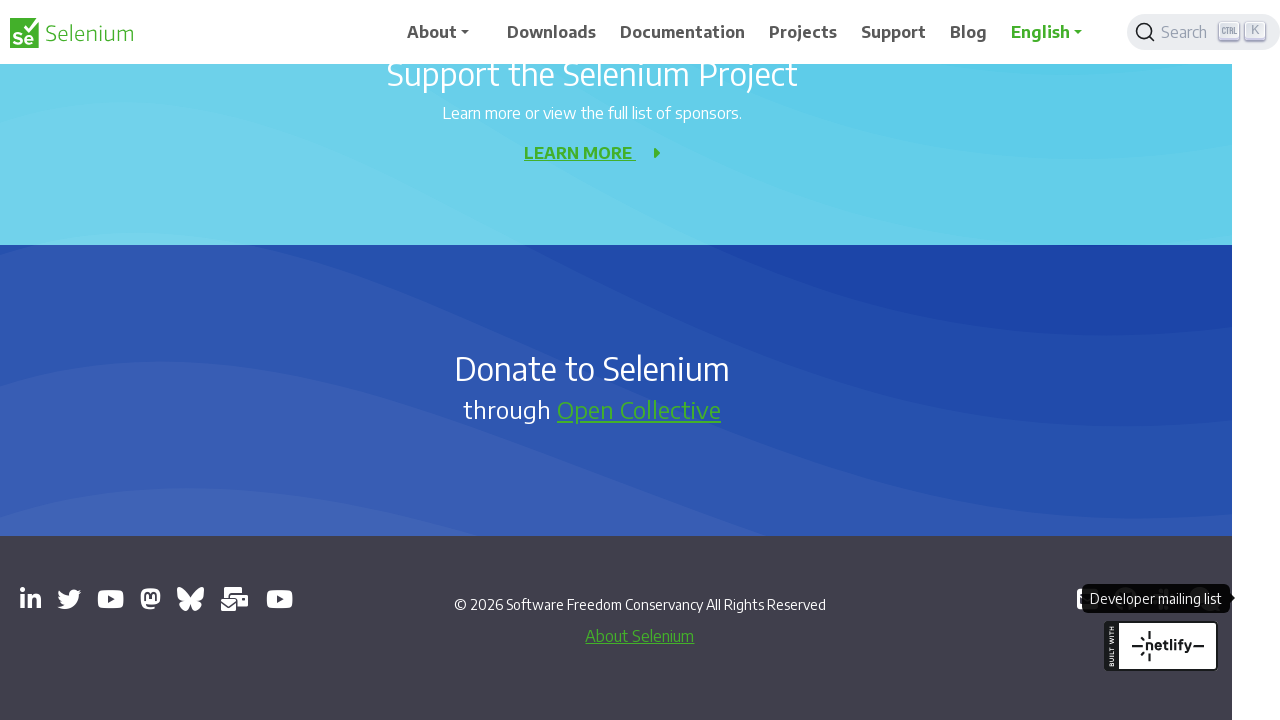

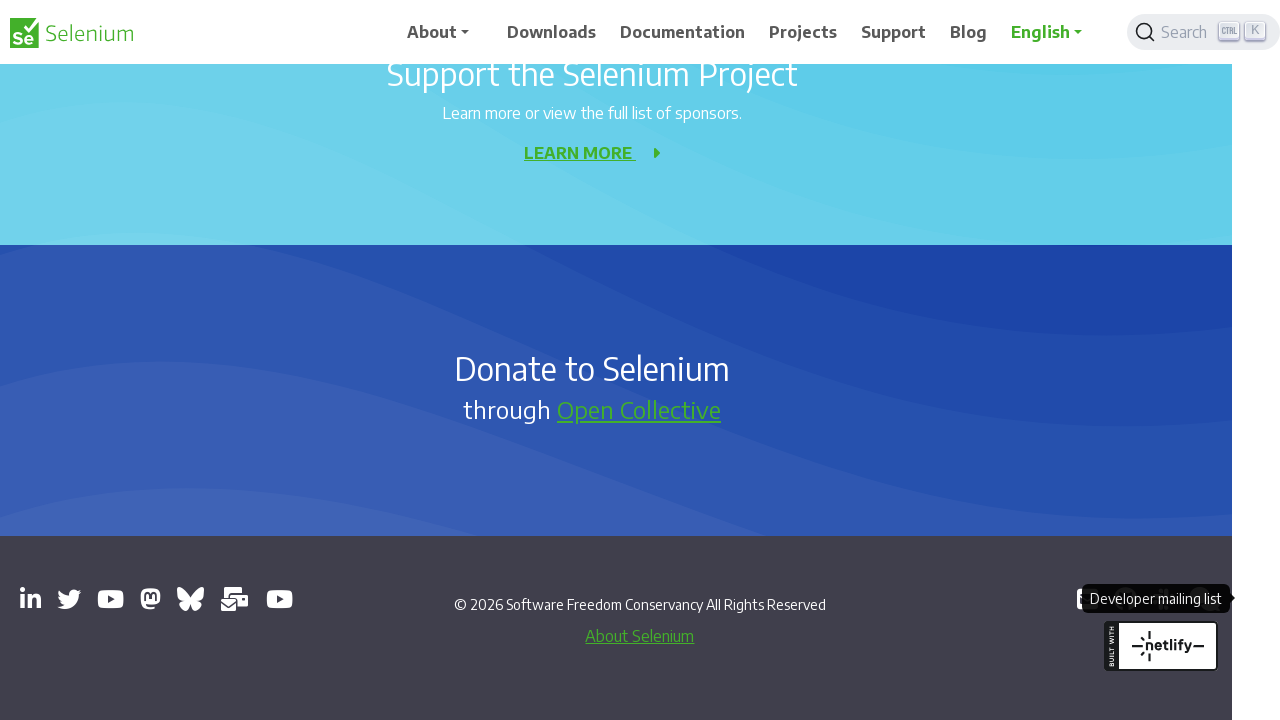